Tests all footer links on the automation practice page to verify they are not broken by checking their HTTP response codes

Starting URL: https://rahulshettyacademy.com/AutomationPractice/

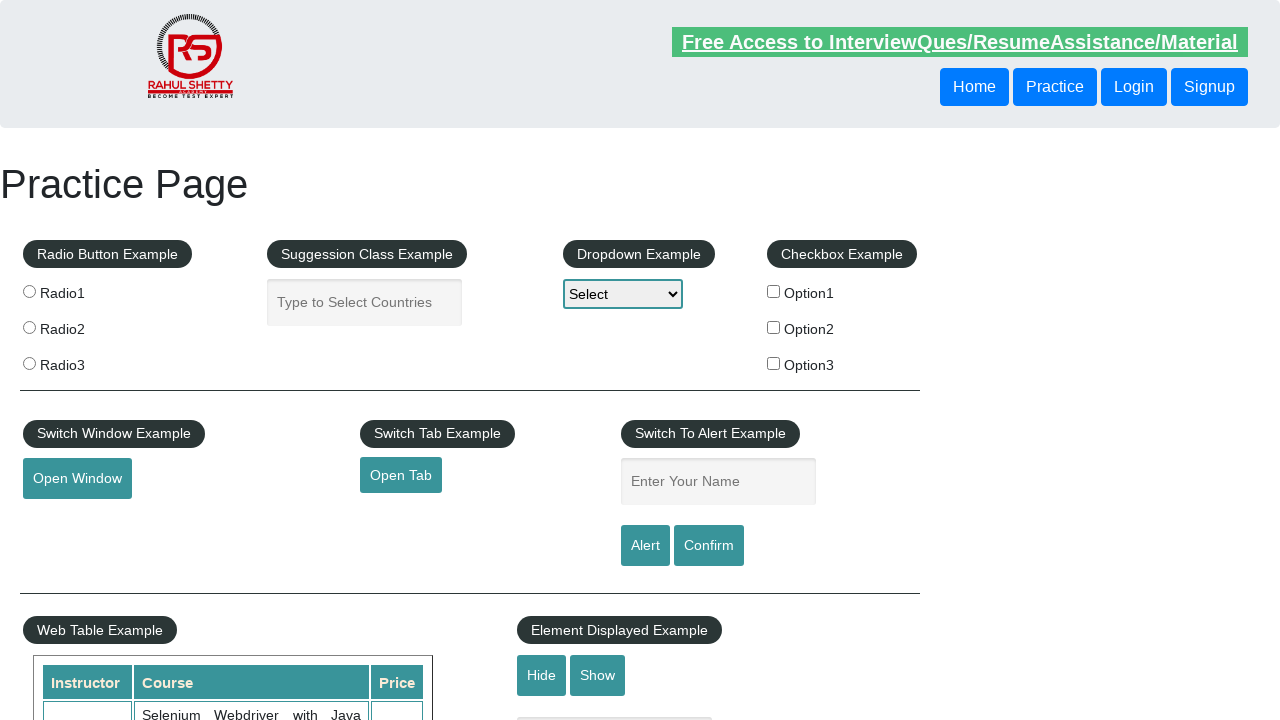

Located all footer links using selector li[class='gf-li'] a
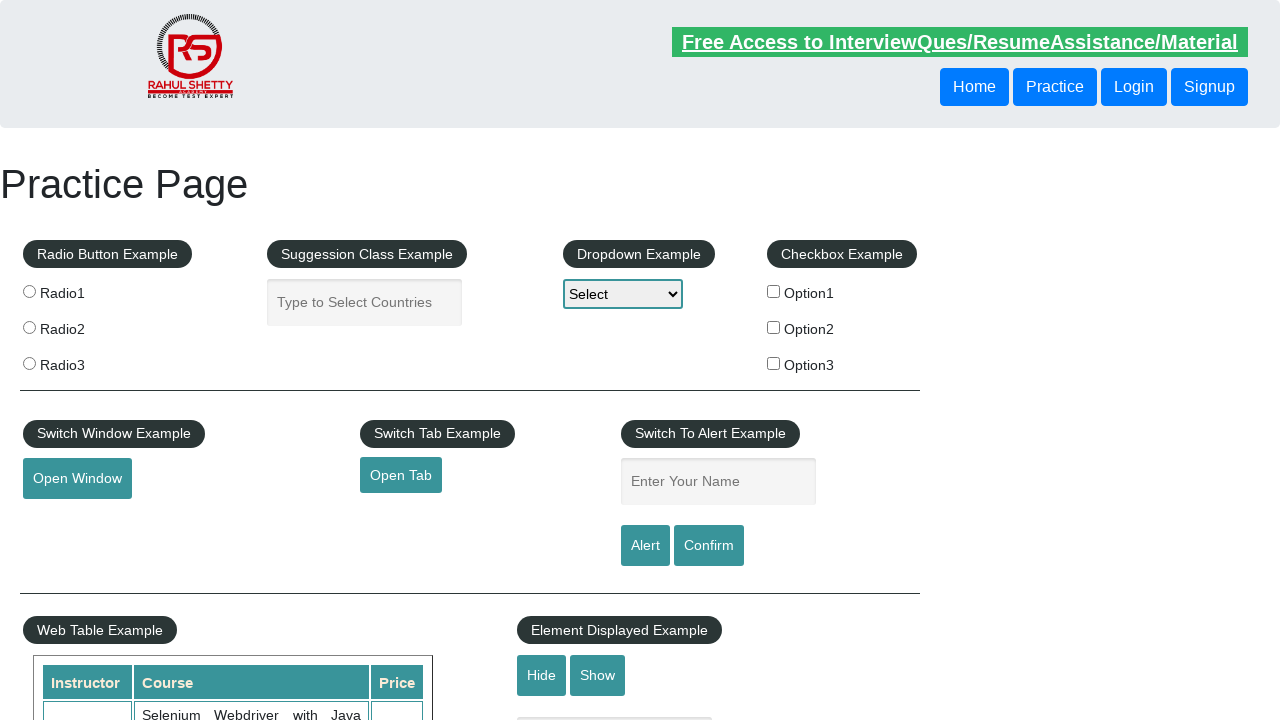

Retrieved href attribute from footer link
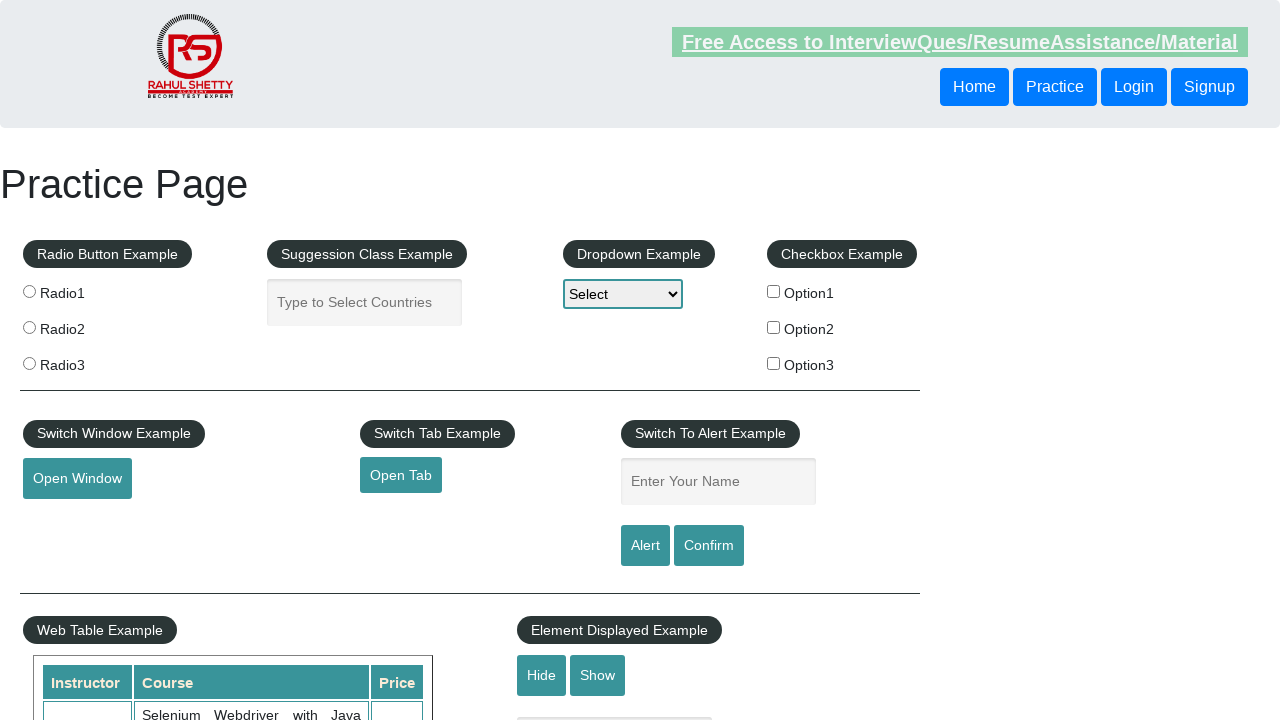

Verified footer link is visible with href: #
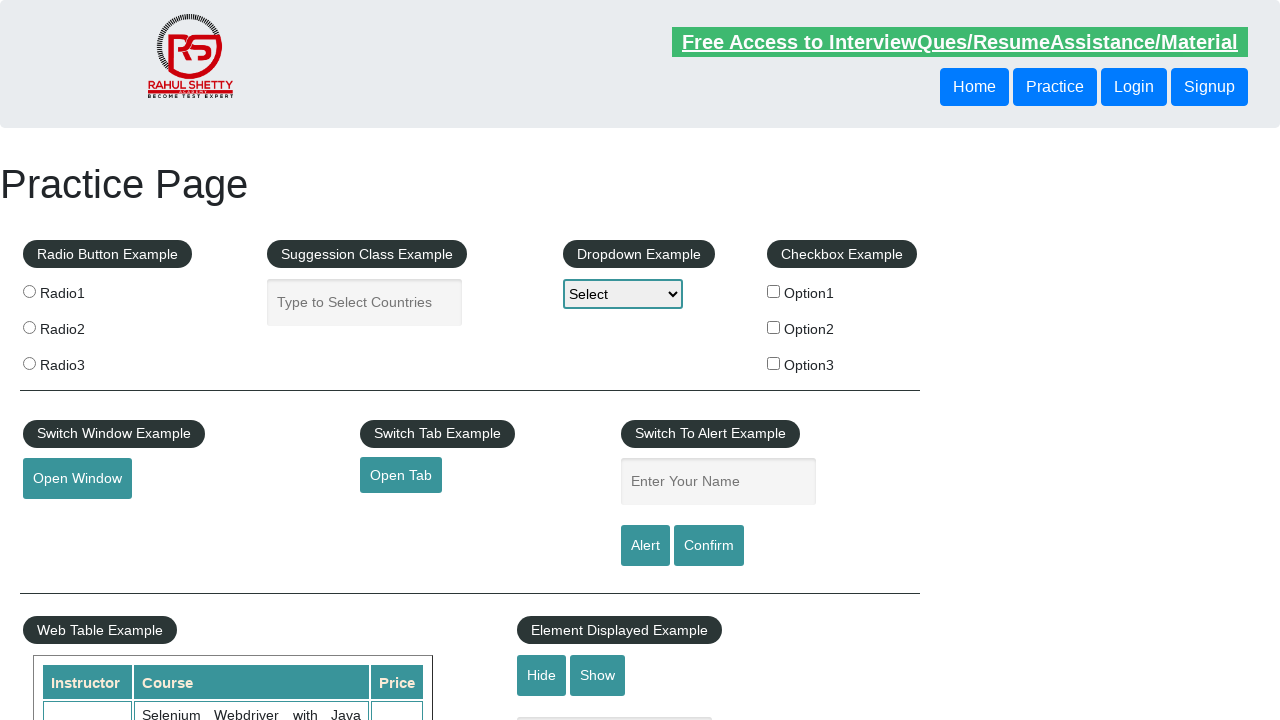

Retrieved href attribute from footer link
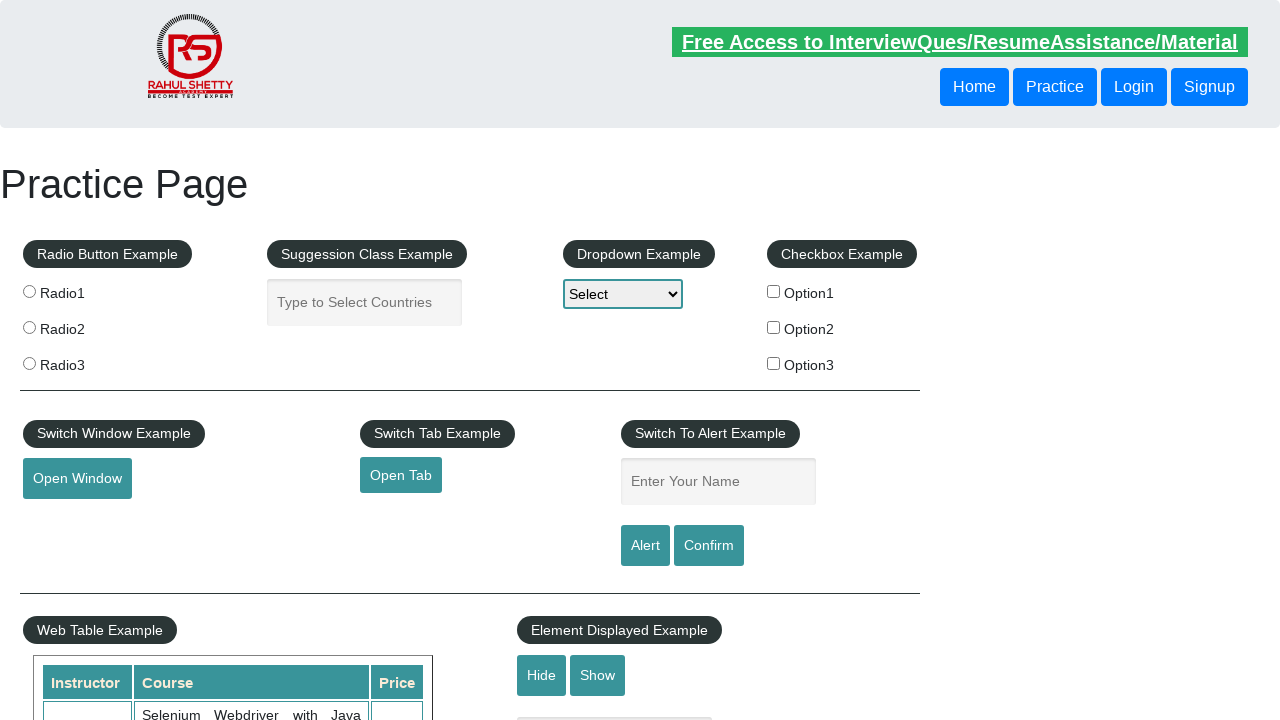

Verified footer link is visible with href: http://www.restapitutorial.com/
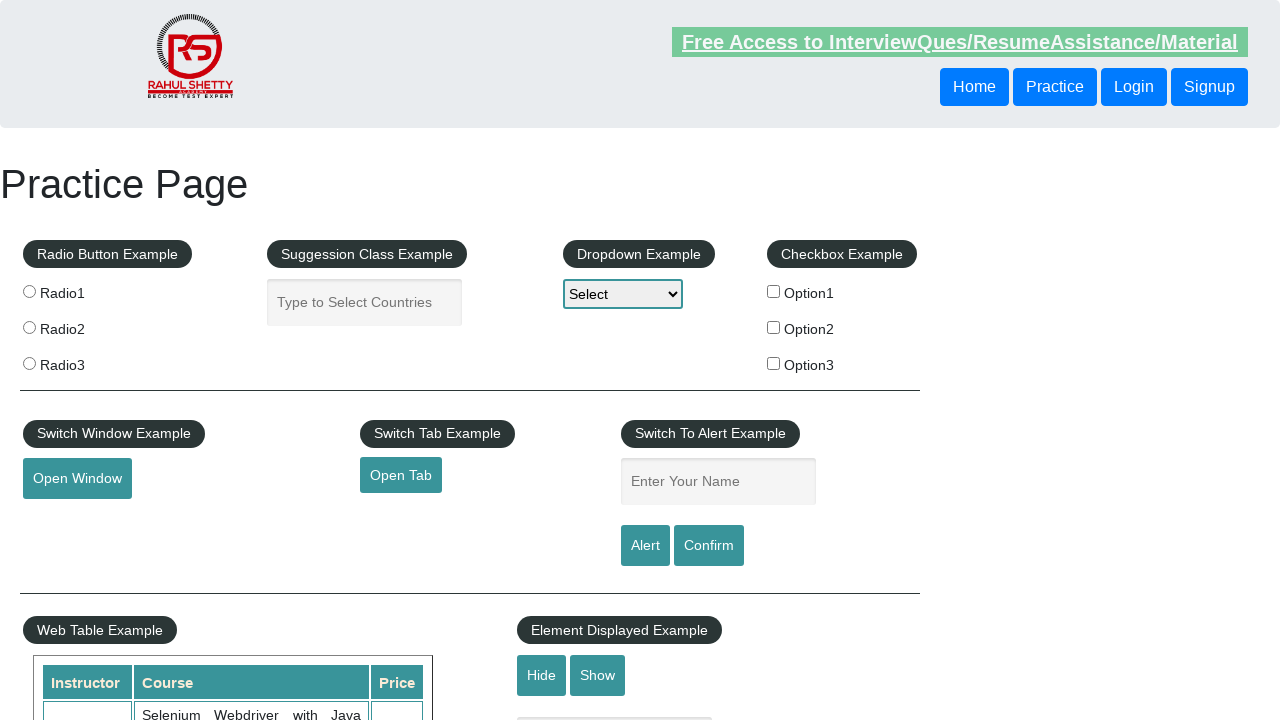

Retrieved href attribute from footer link
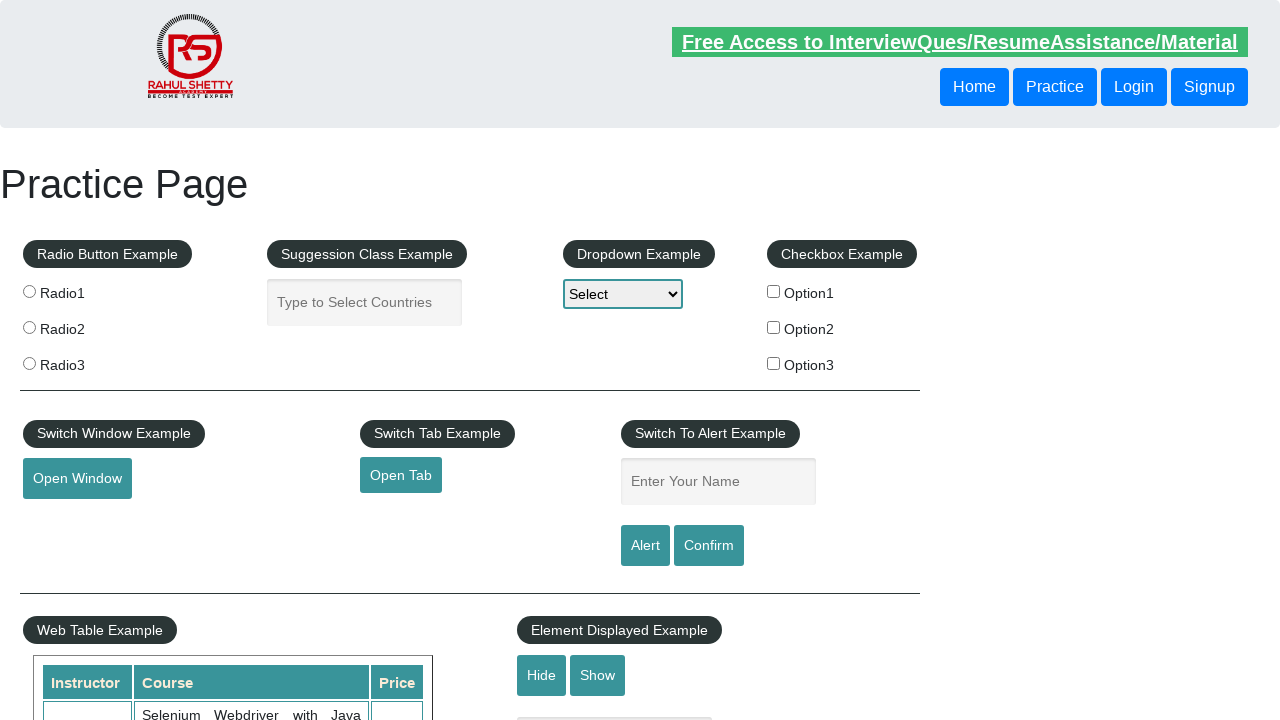

Verified footer link is visible with href: https://www.soapui.org/
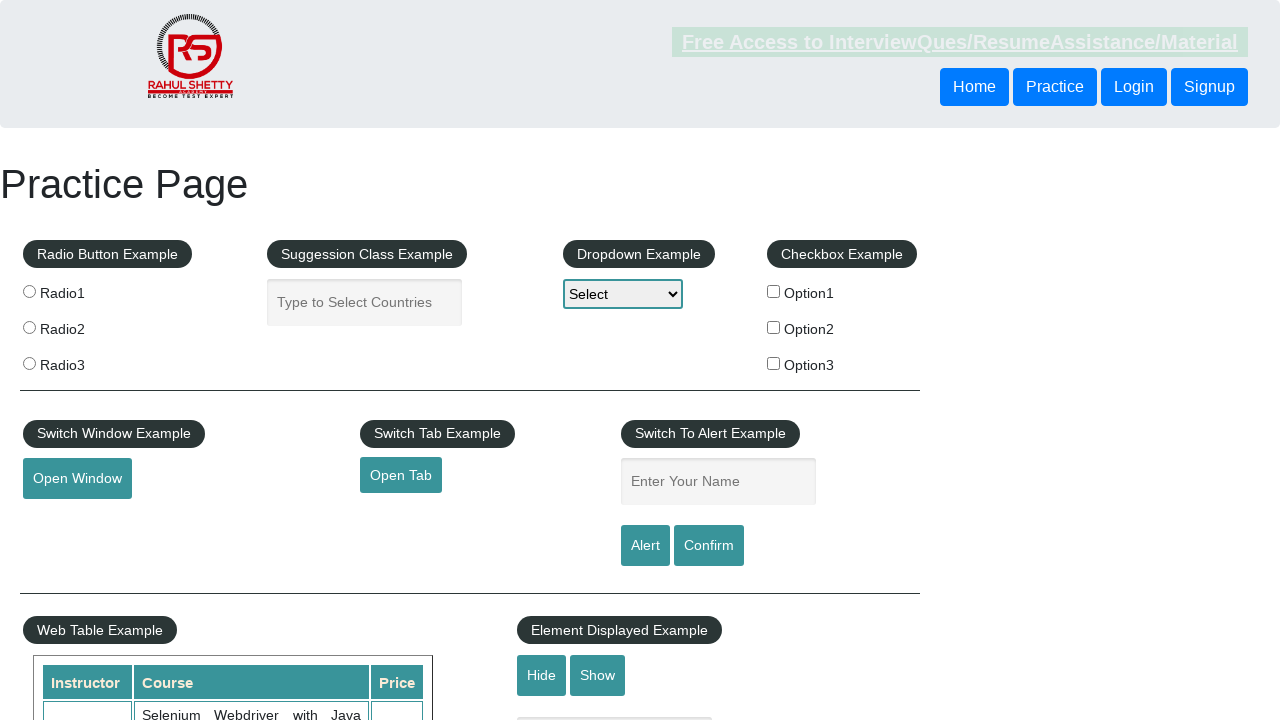

Retrieved href attribute from footer link
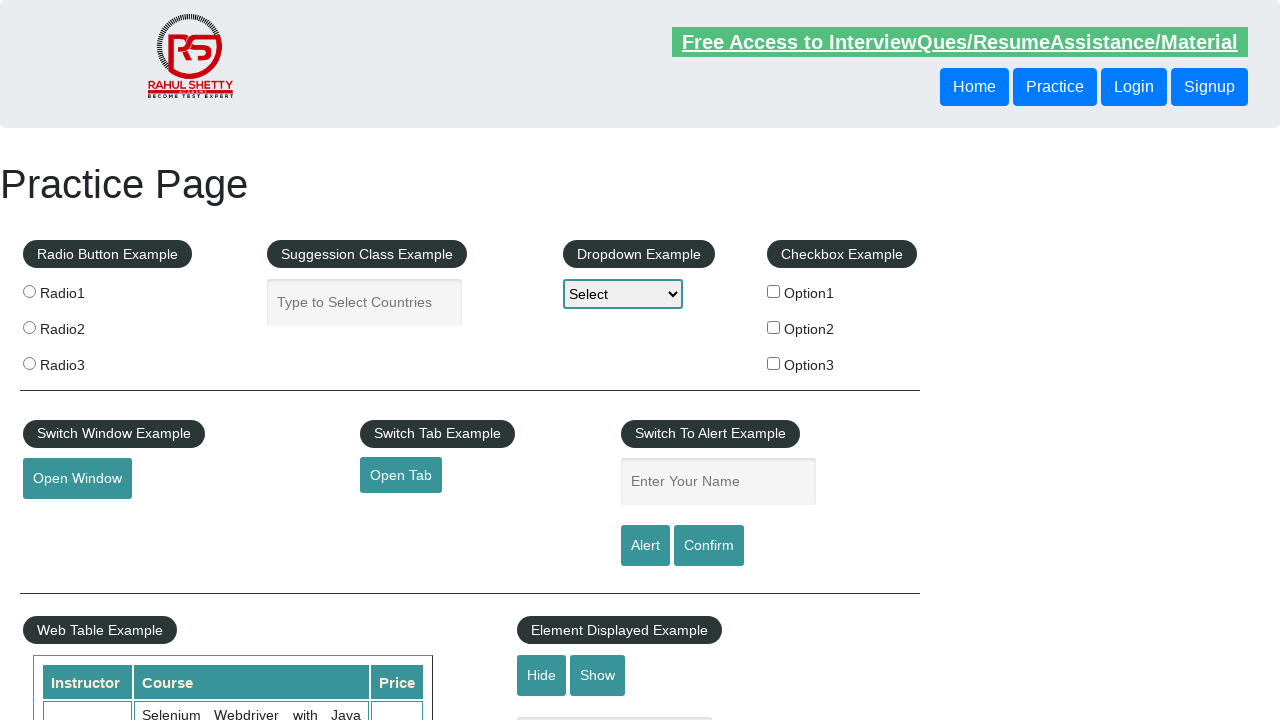

Verified footer link is visible with href: https://courses.rahulshettyacademy.com/p/appium-tutorial
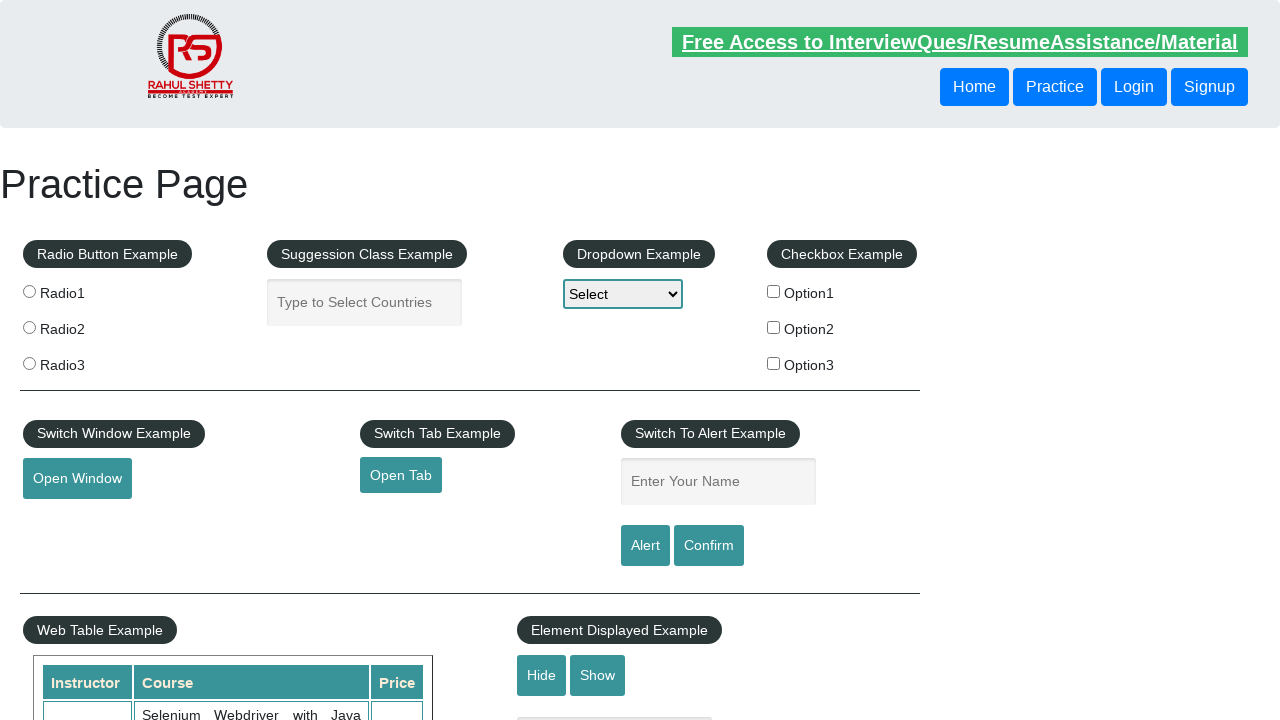

Retrieved href attribute from footer link
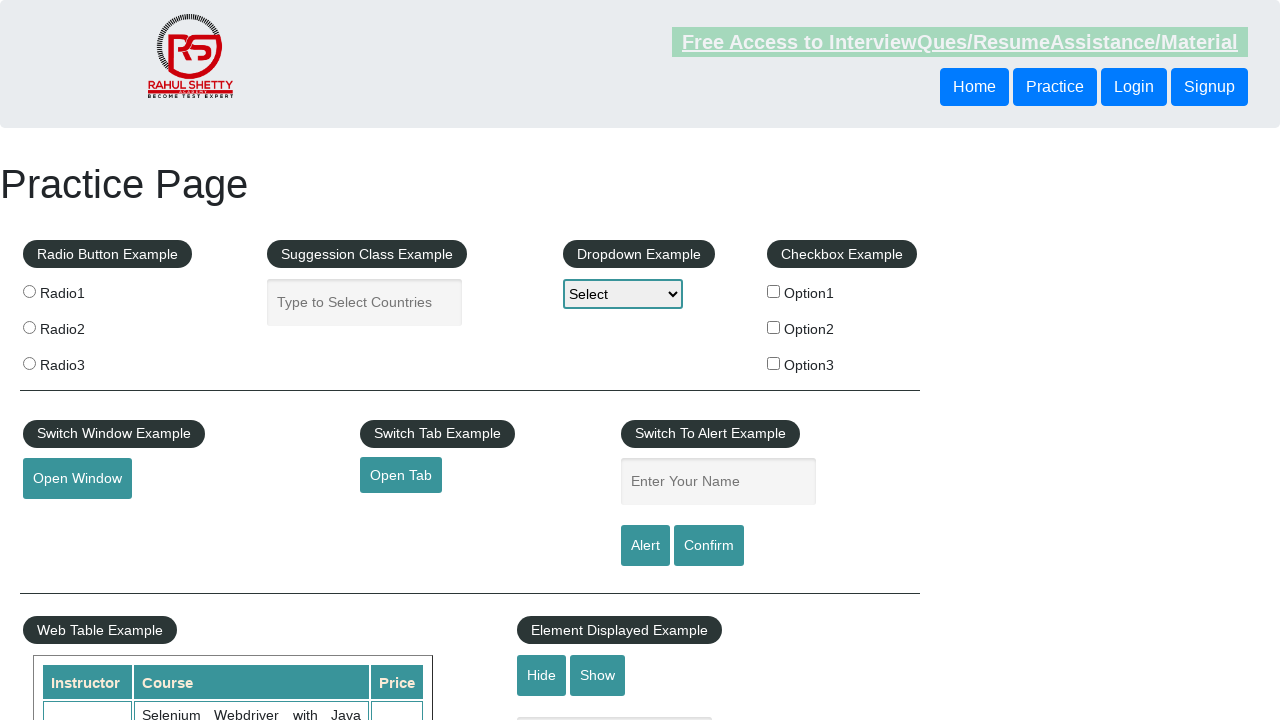

Verified footer link is visible with href: https://jmeter.apache.org/
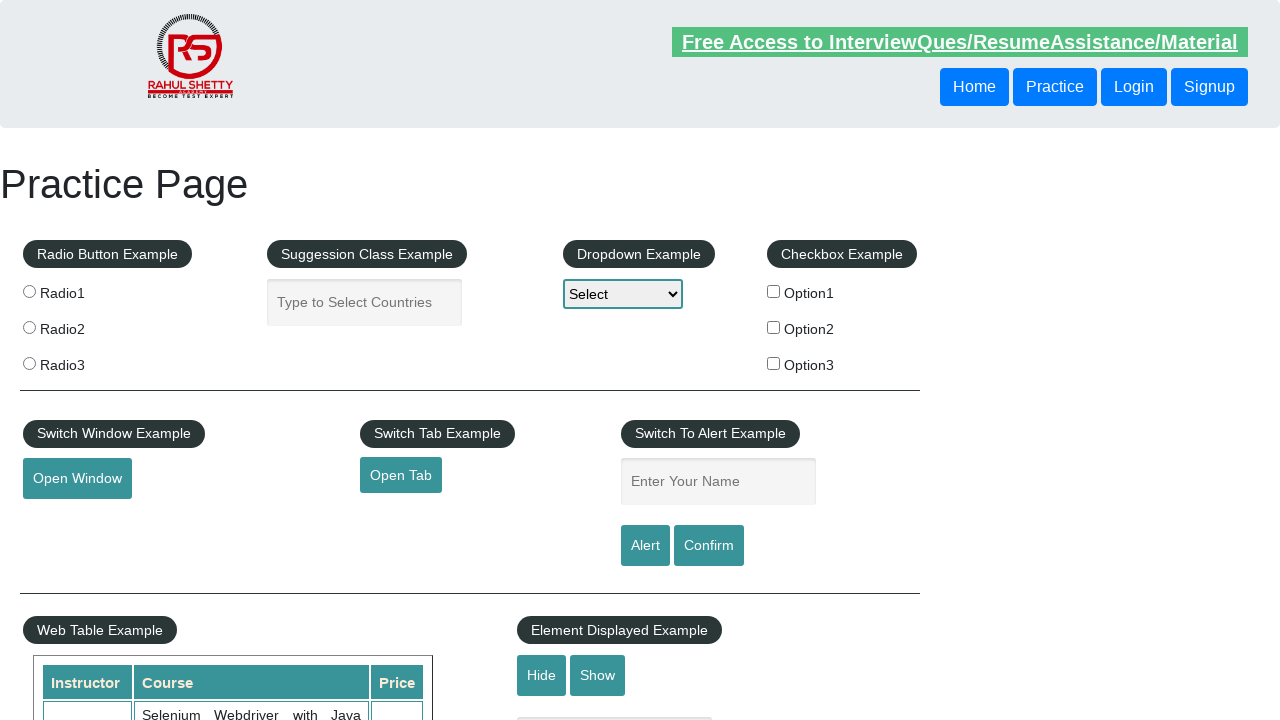

Retrieved href attribute from footer link
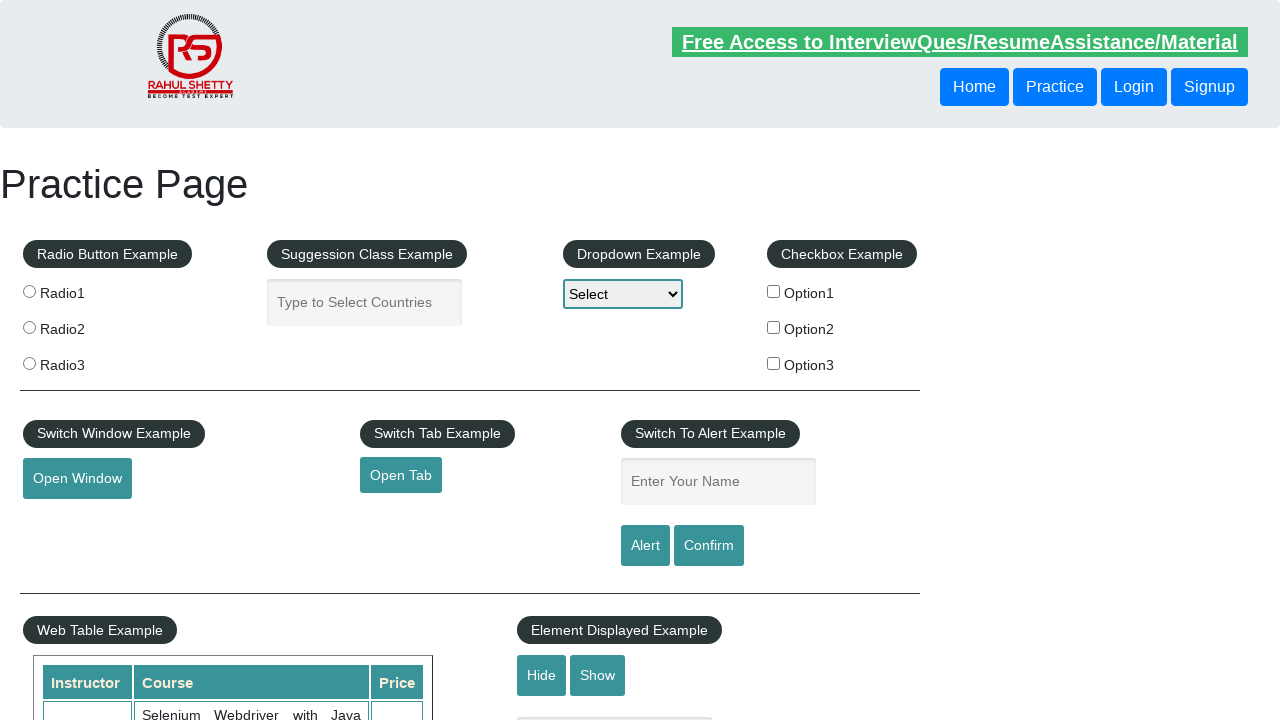

Verified footer link is visible with href: #
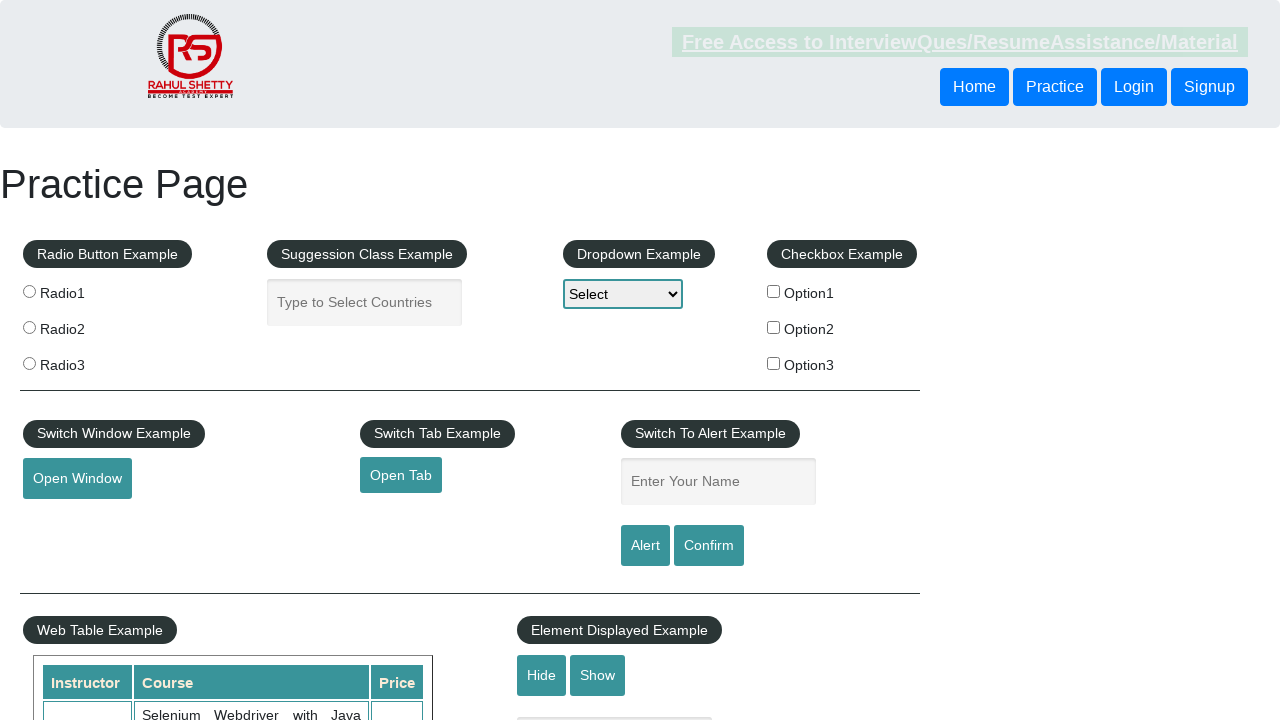

Retrieved href attribute from footer link
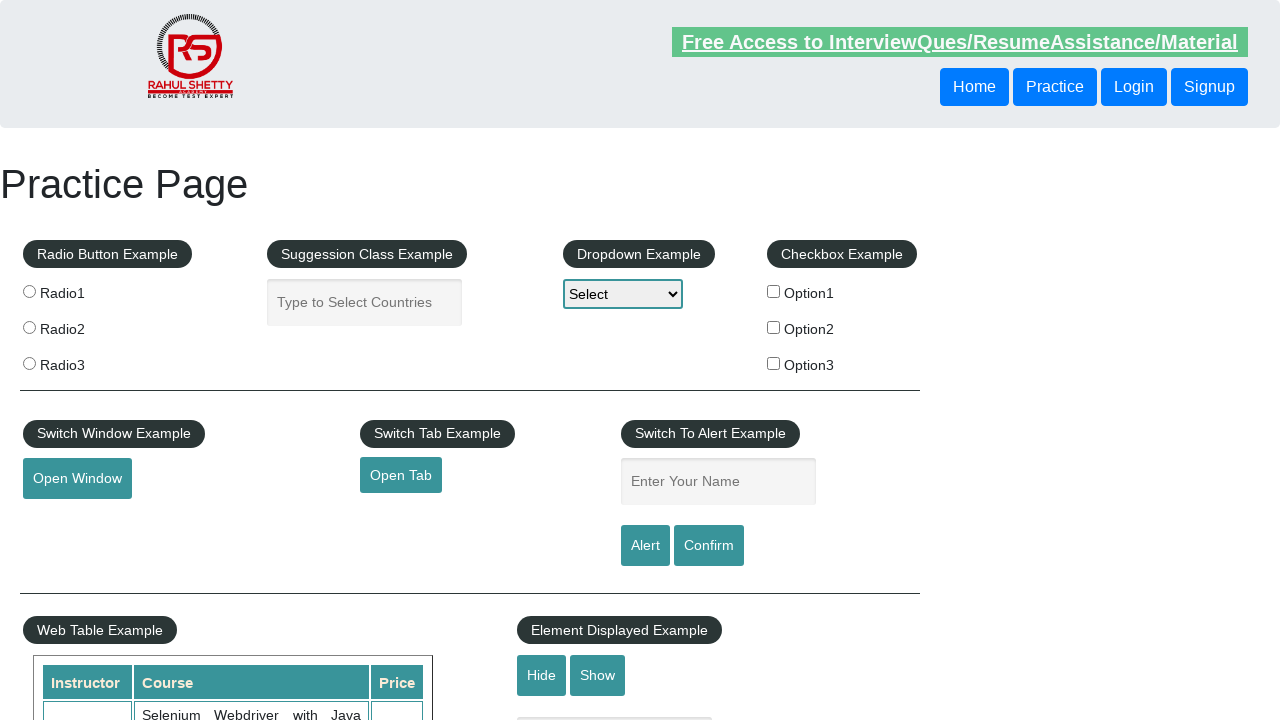

Verified footer link is visible with href: https://rahulshettyacademy.com/brokenlink
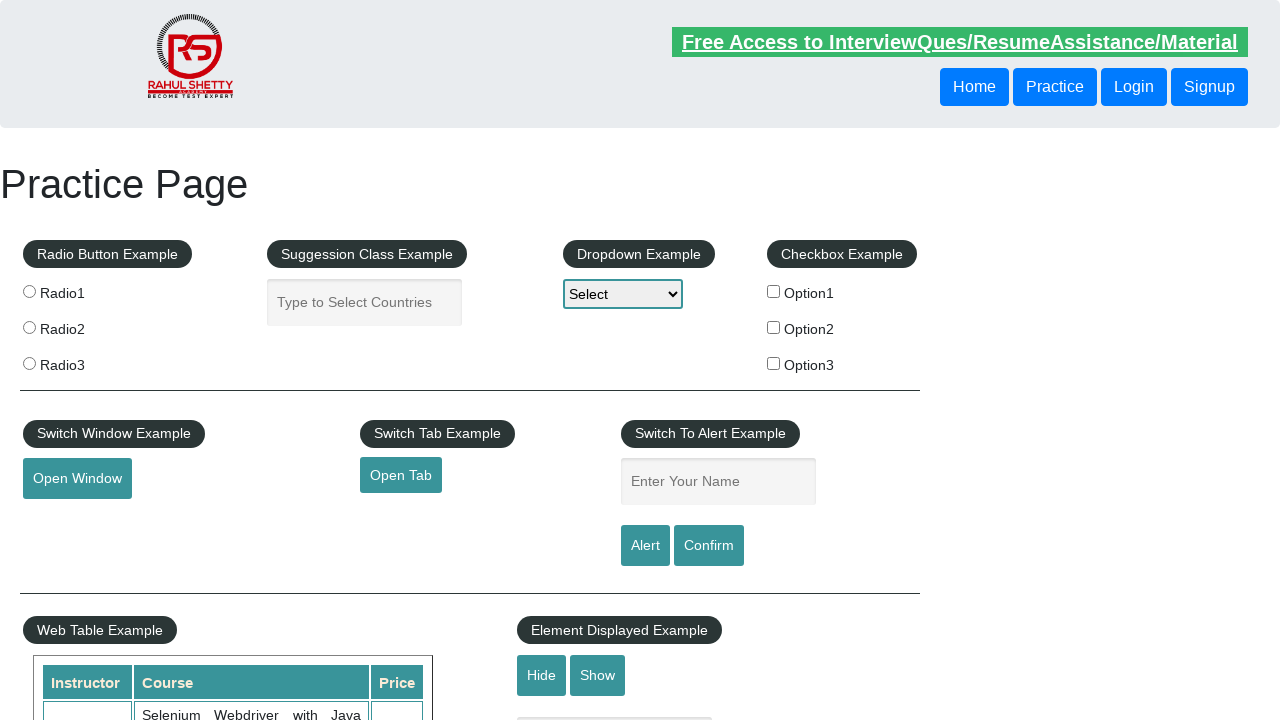

Retrieved href attribute from footer link
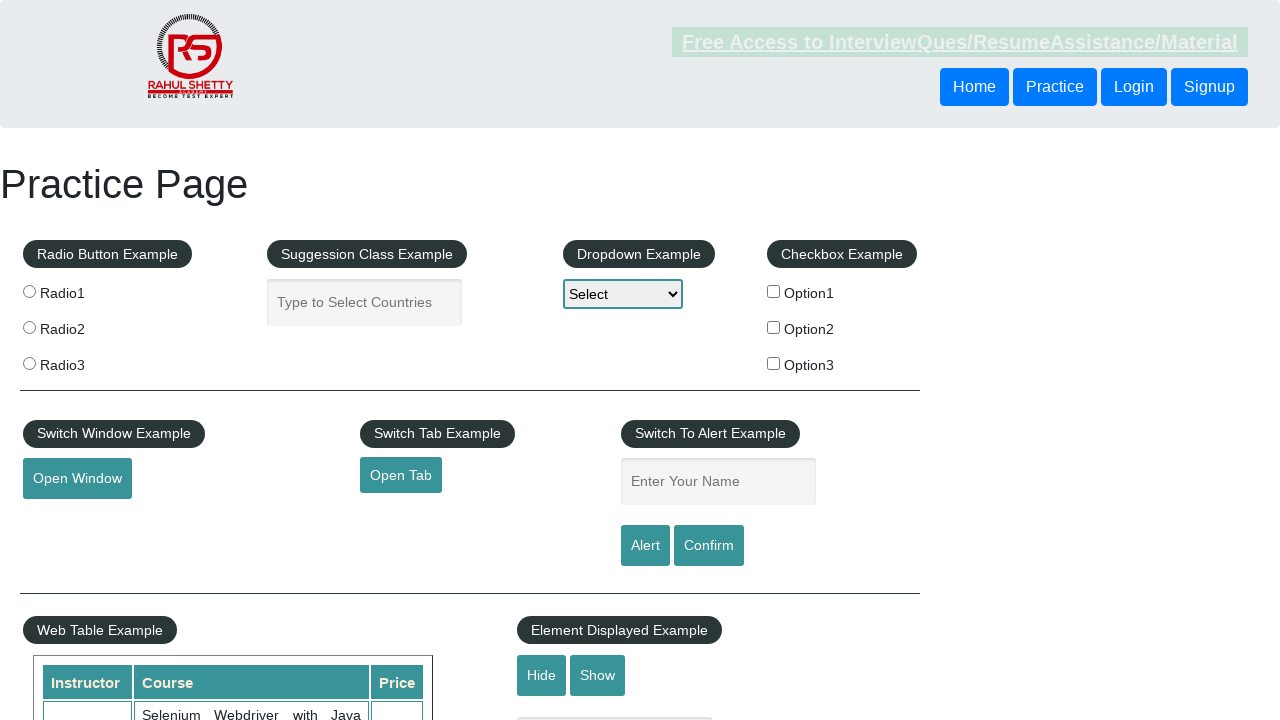

Verified footer link is visible with href: #
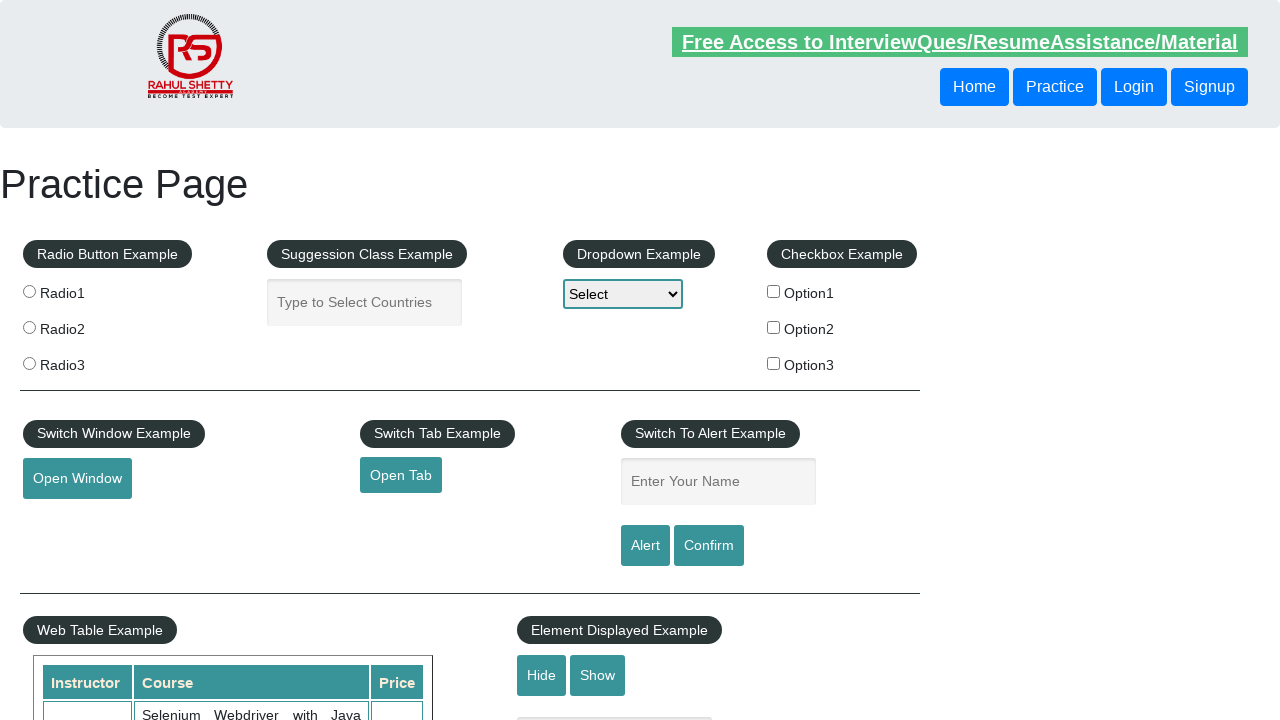

Retrieved href attribute from footer link
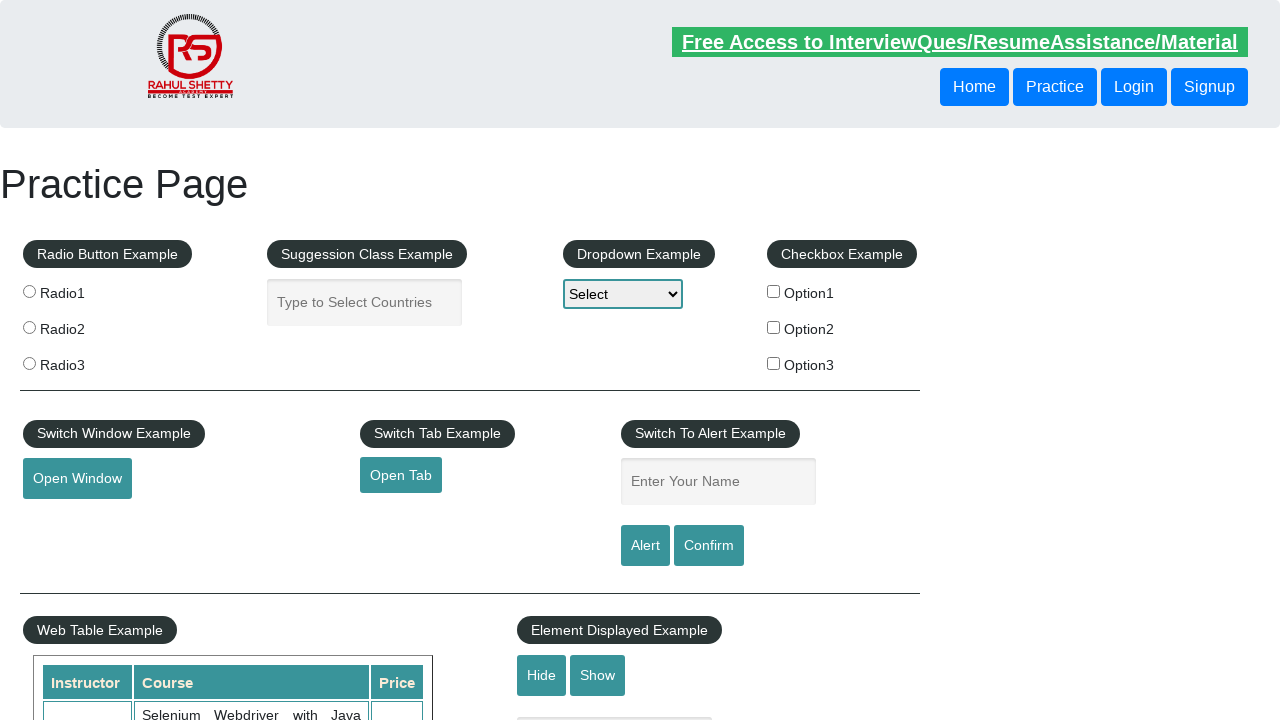

Verified footer link is visible with href: #
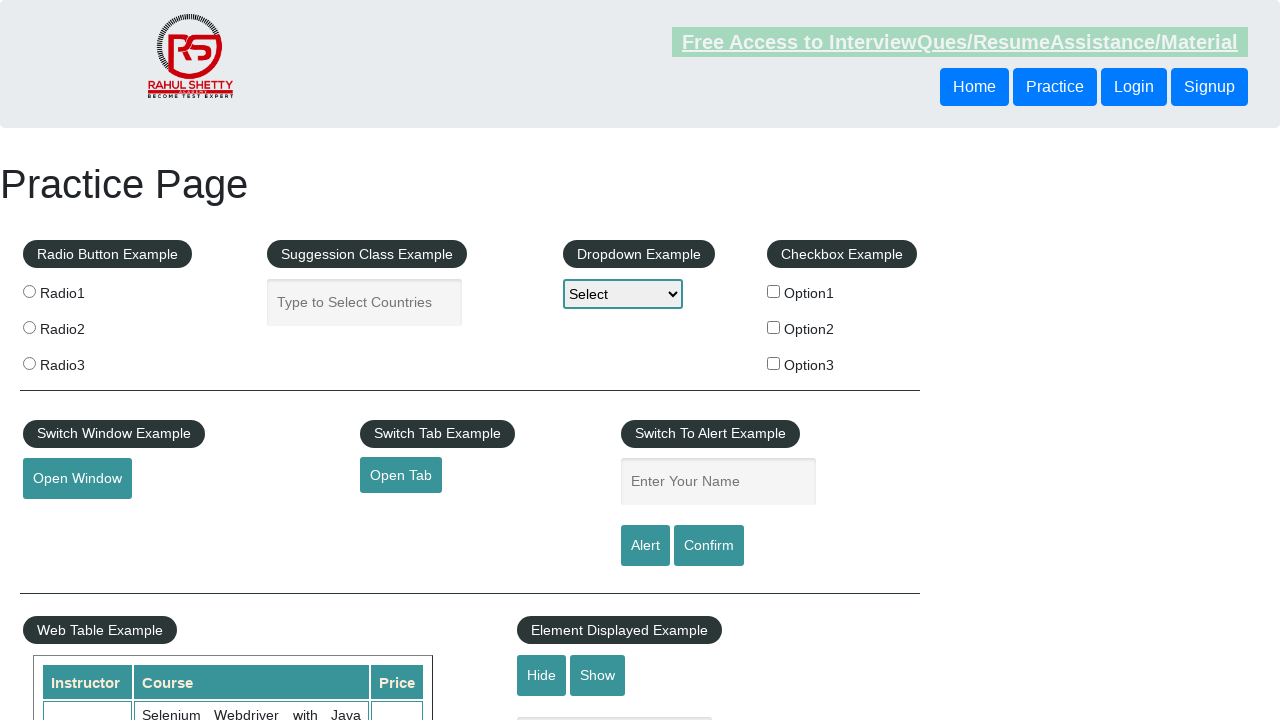

Retrieved href attribute from footer link
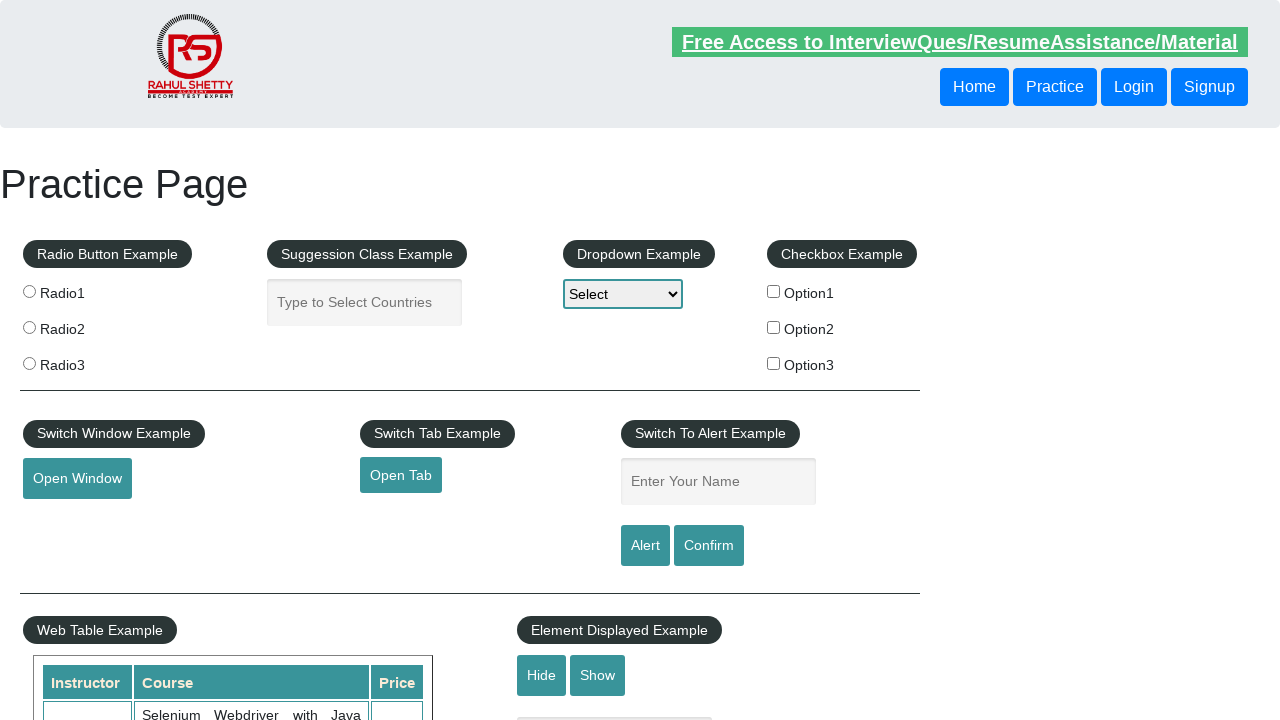

Verified footer link is visible with href: #
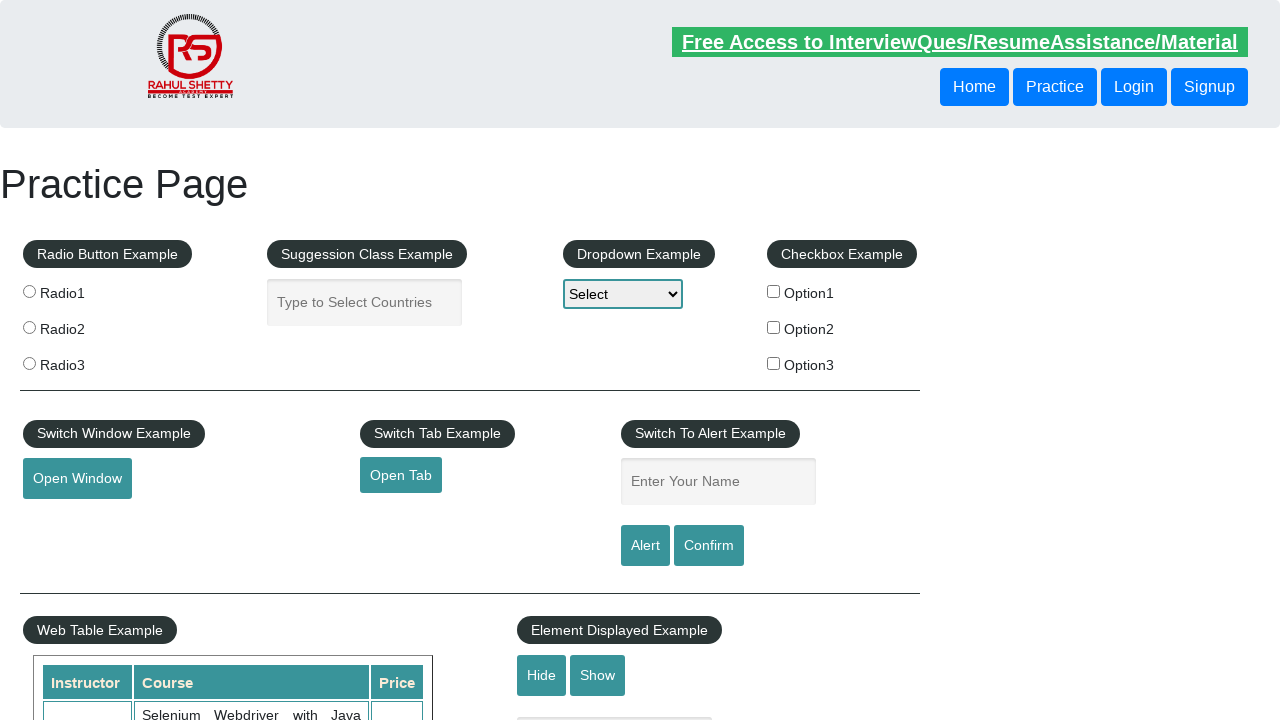

Retrieved href attribute from footer link
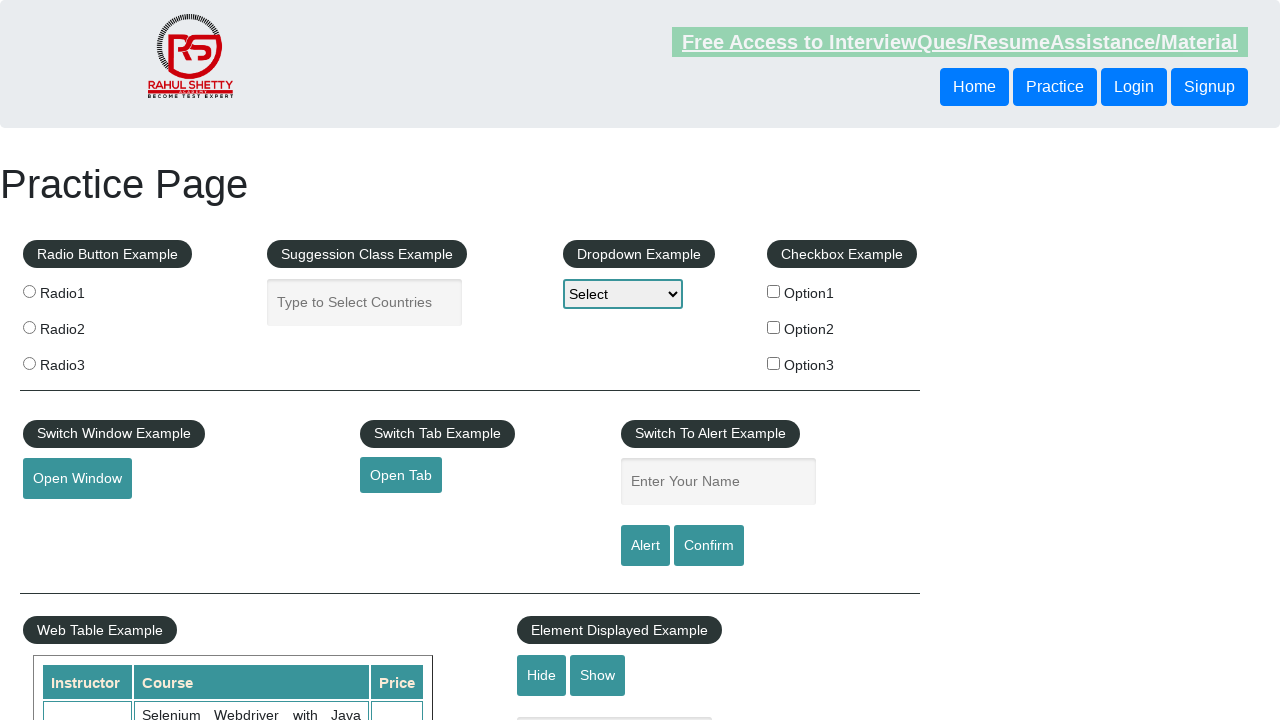

Verified footer link is visible with href: #
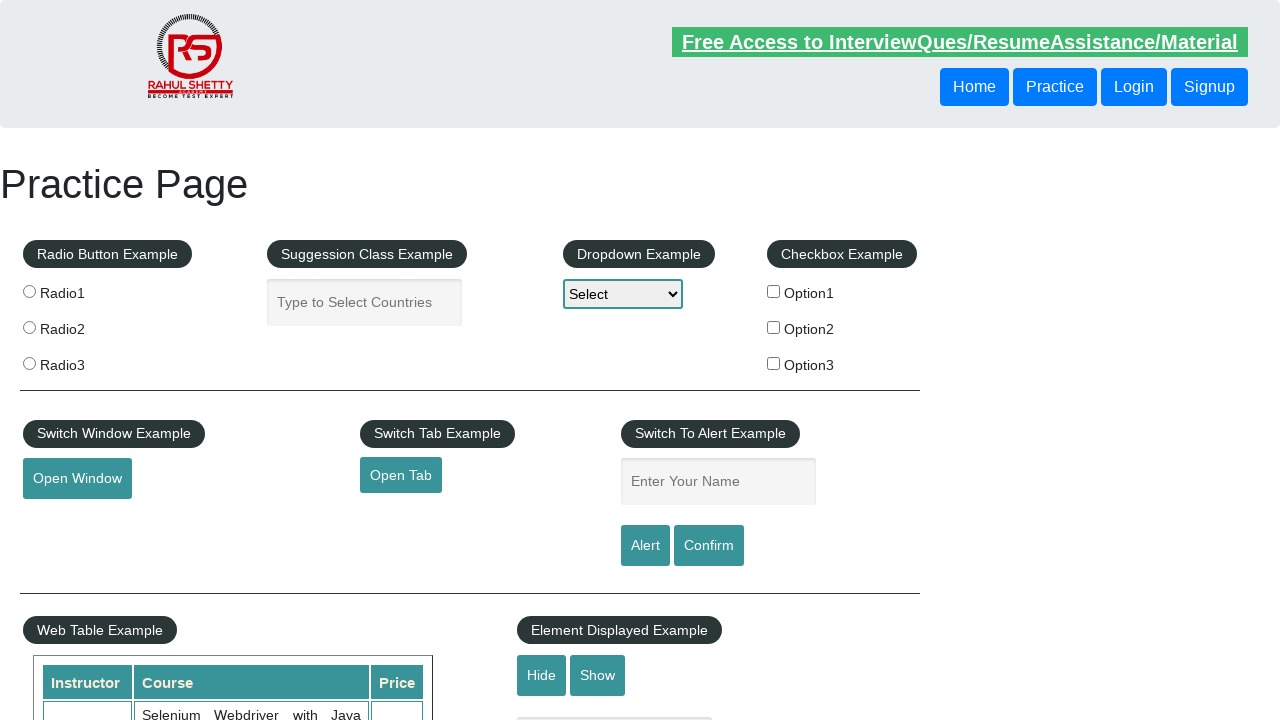

Retrieved href attribute from footer link
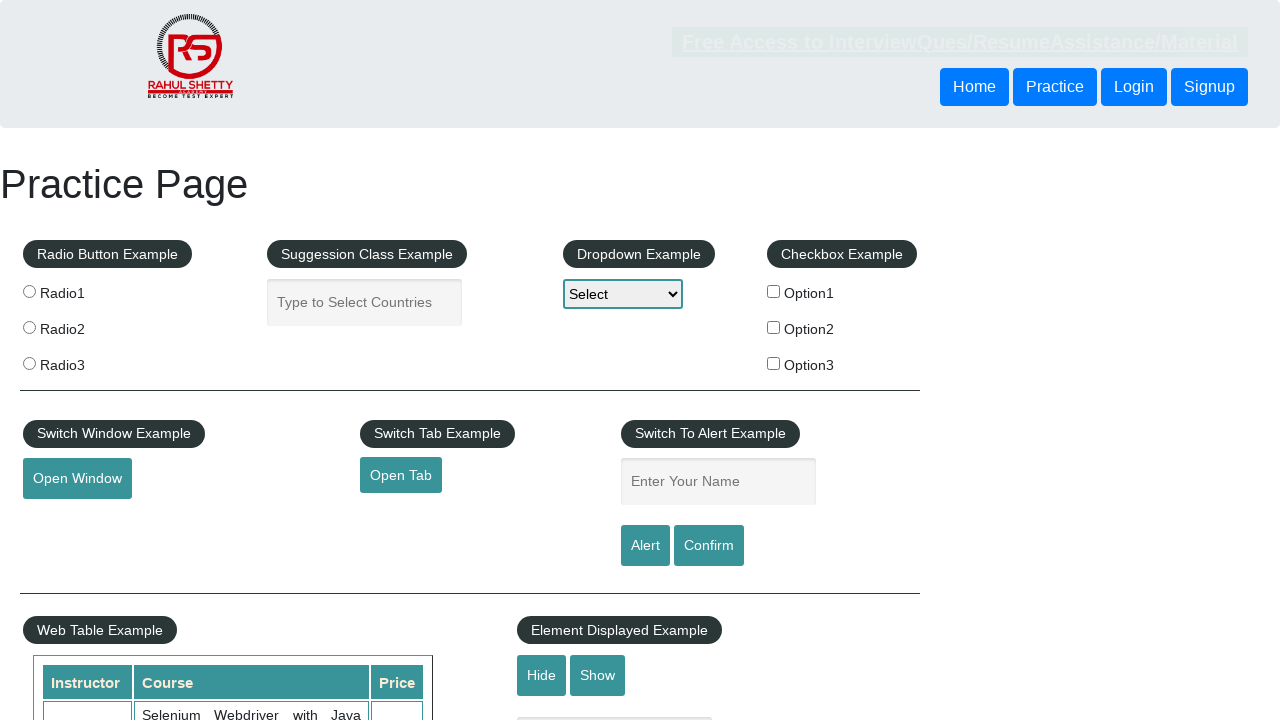

Verified footer link is visible with href: #
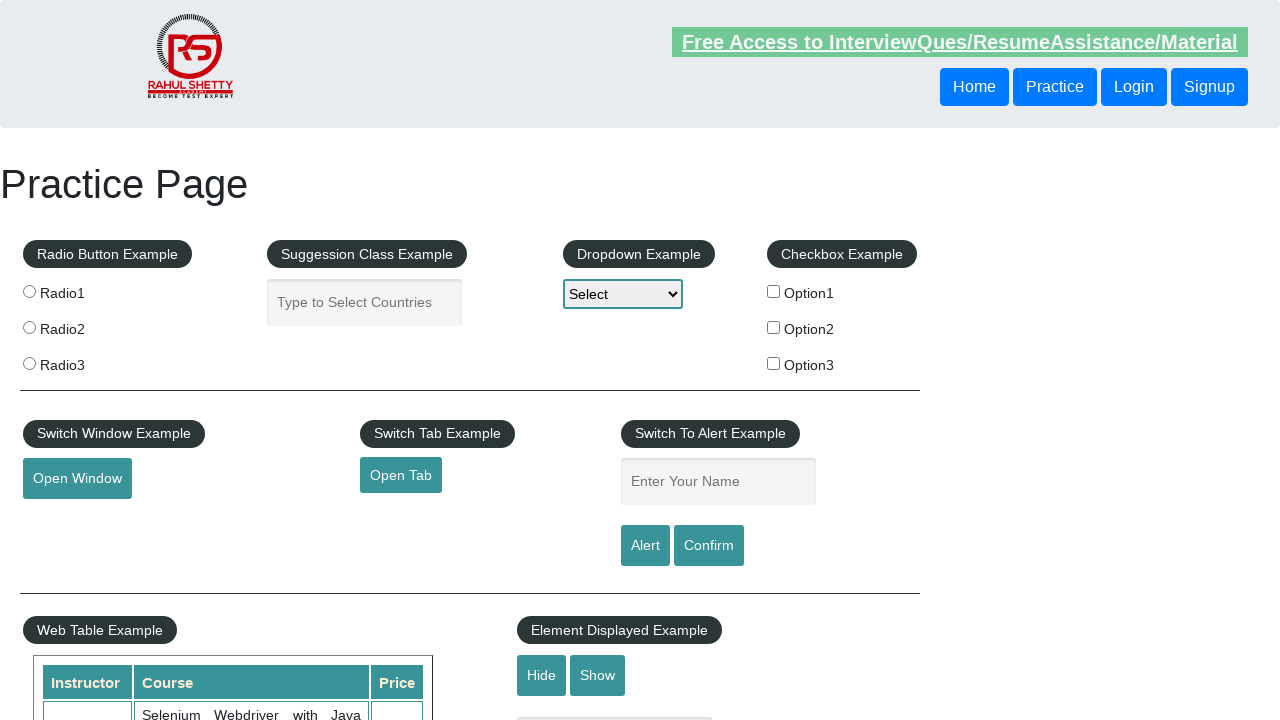

Retrieved href attribute from footer link
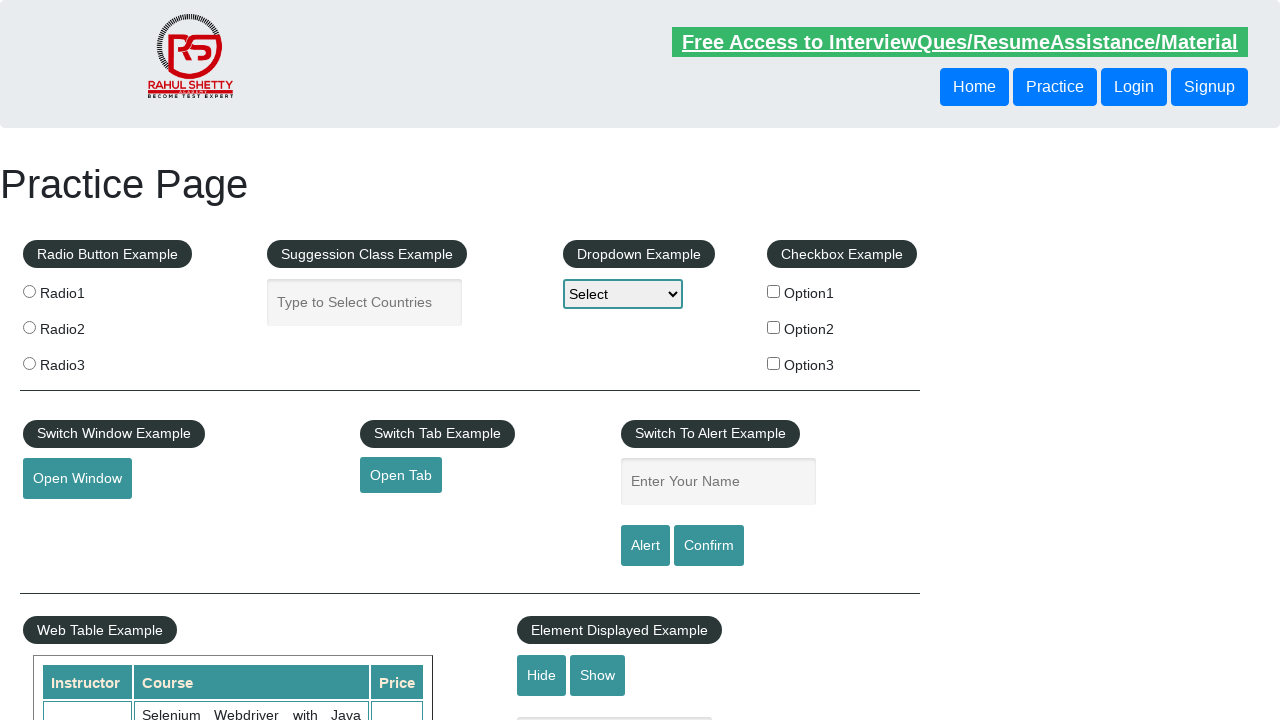

Verified footer link is visible with href: #
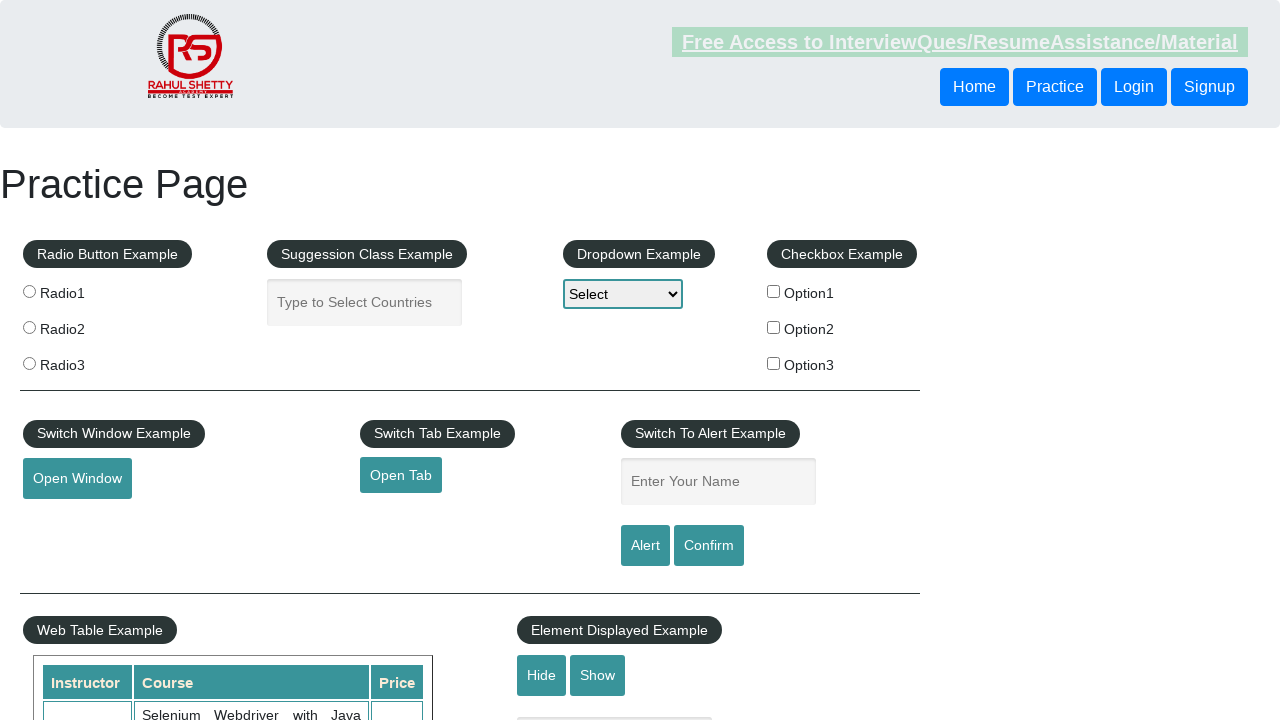

Retrieved href attribute from footer link
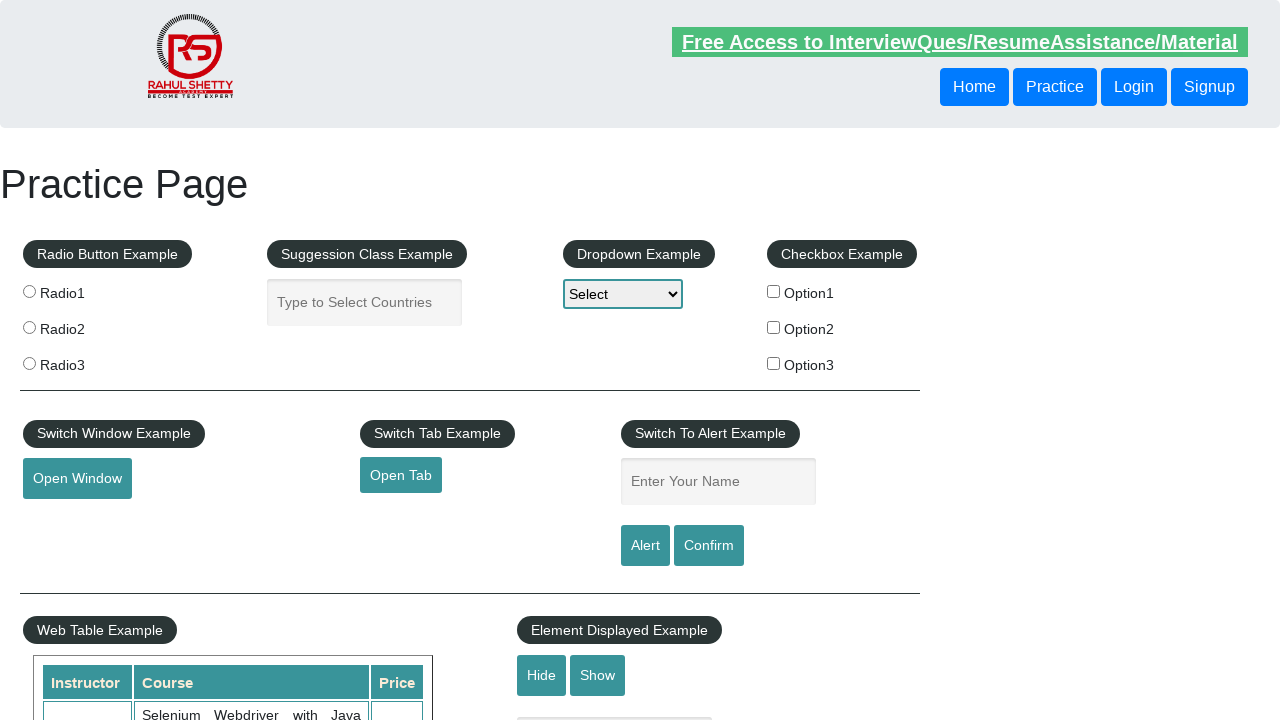

Verified footer link is visible with href: #
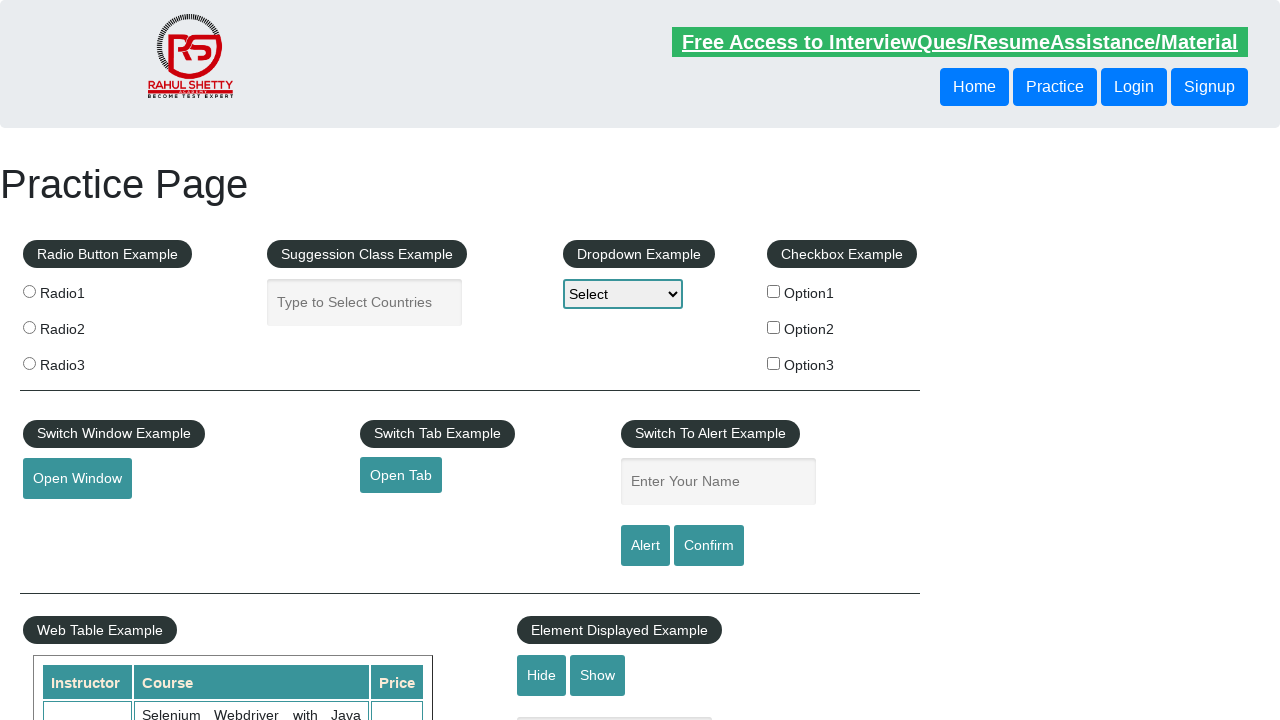

Retrieved href attribute from footer link
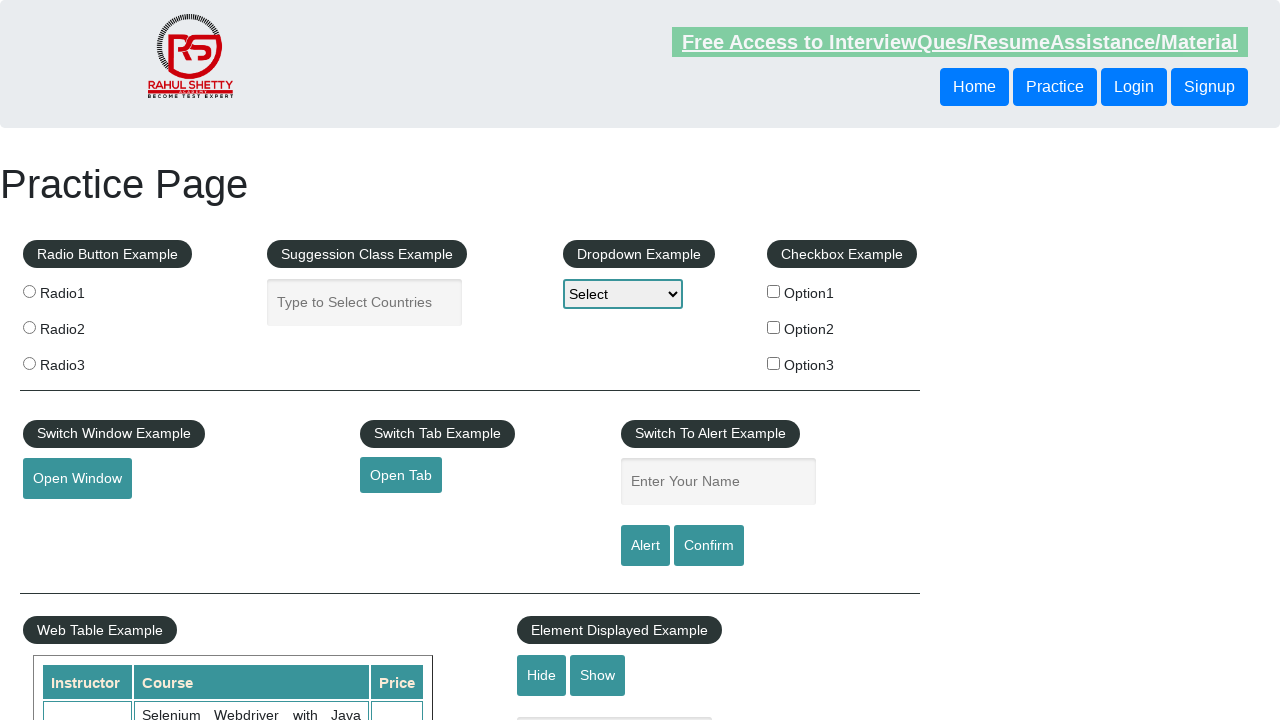

Verified footer link is visible with href: #
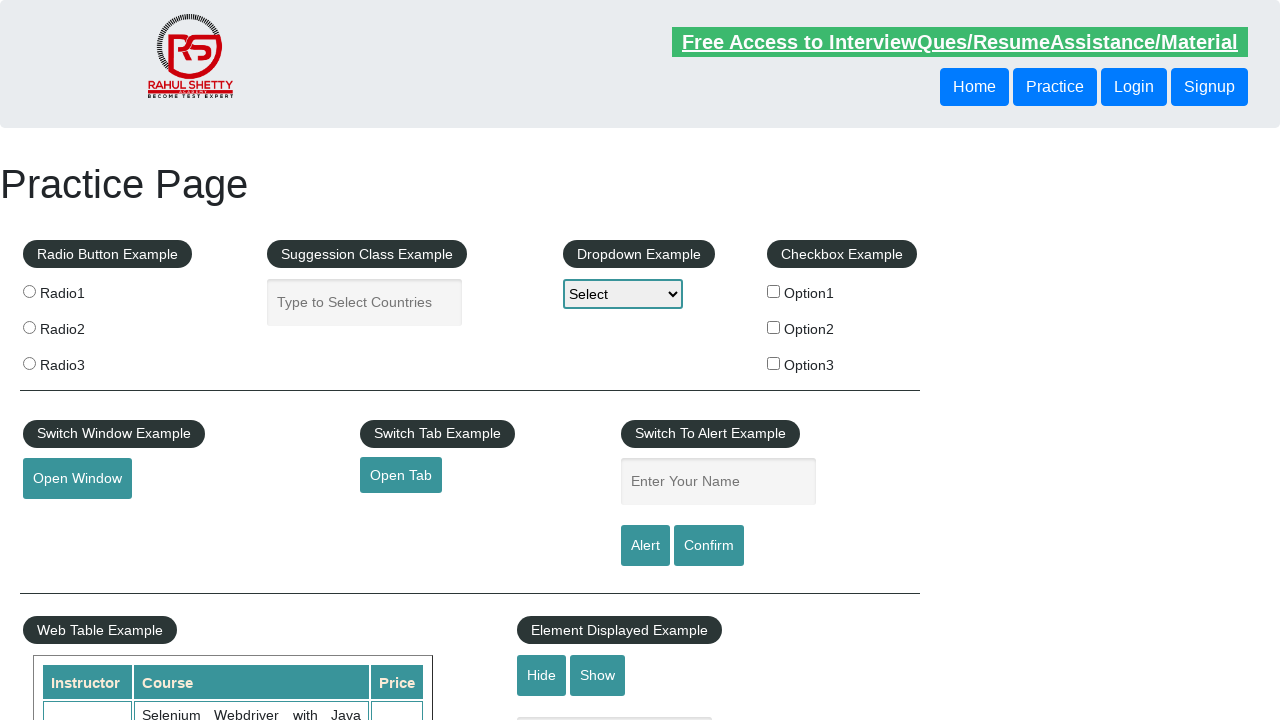

Retrieved href attribute from footer link
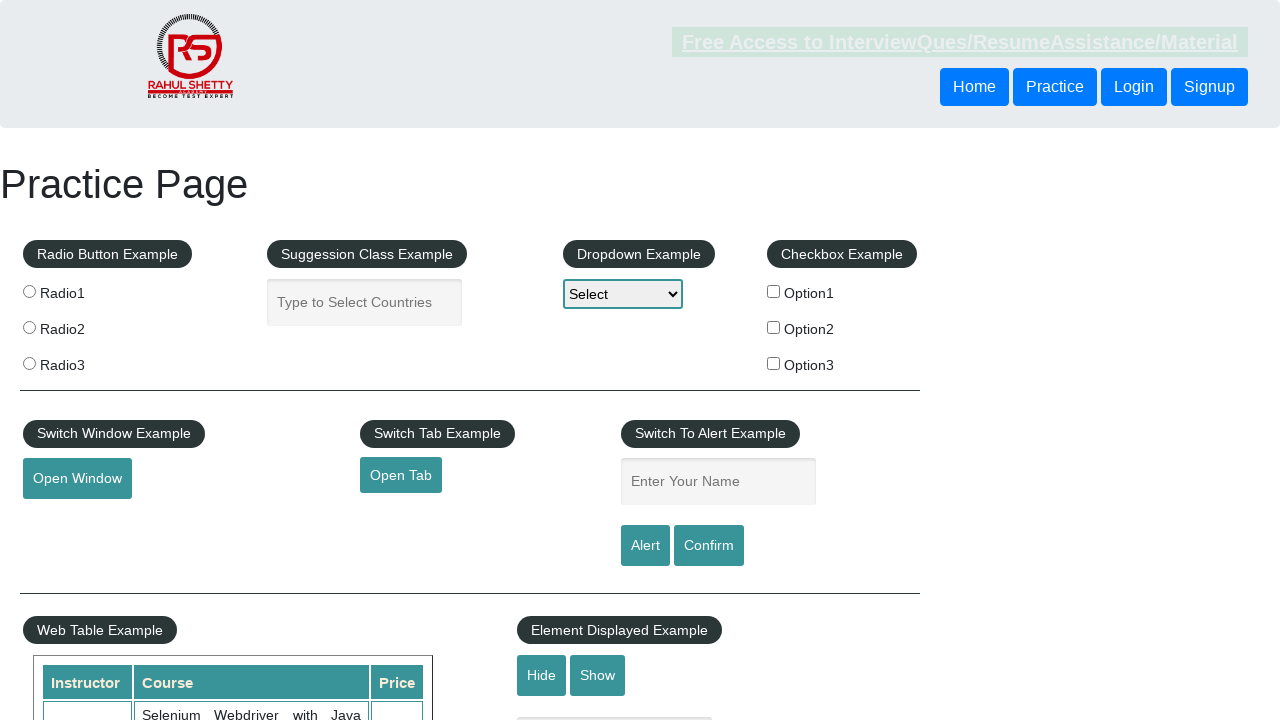

Verified footer link is visible with href: #
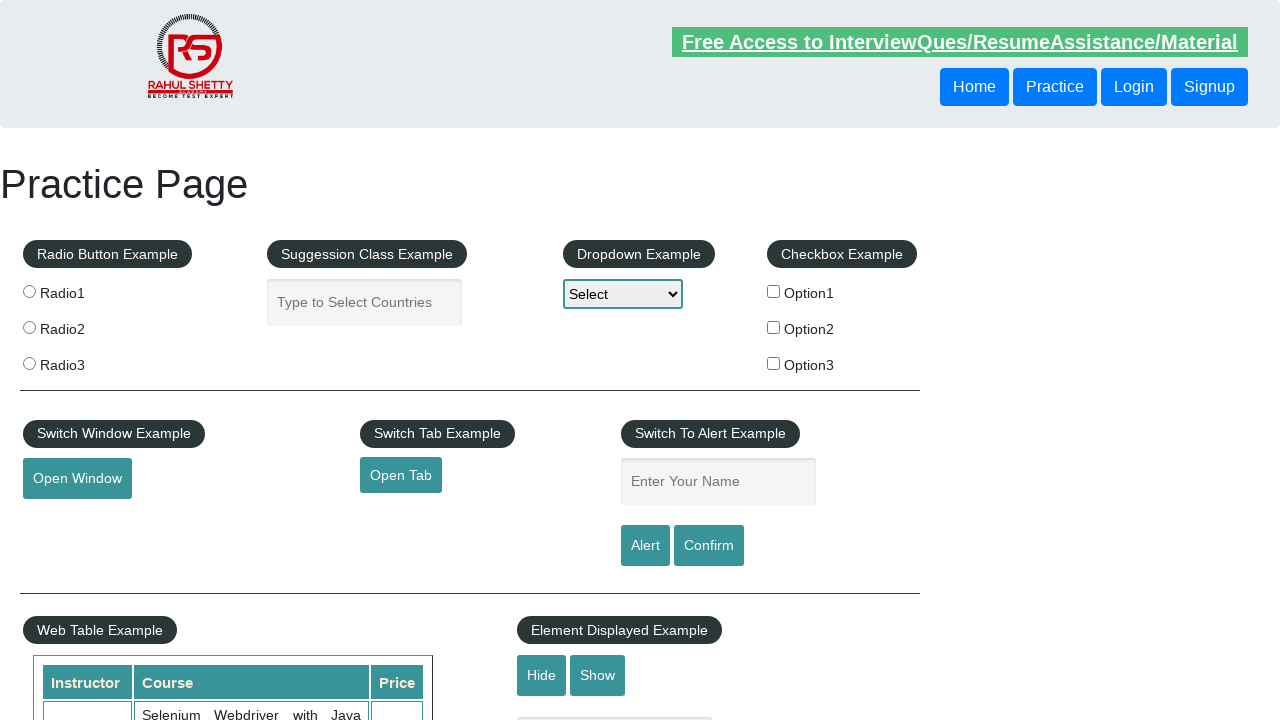

Retrieved href attribute from footer link
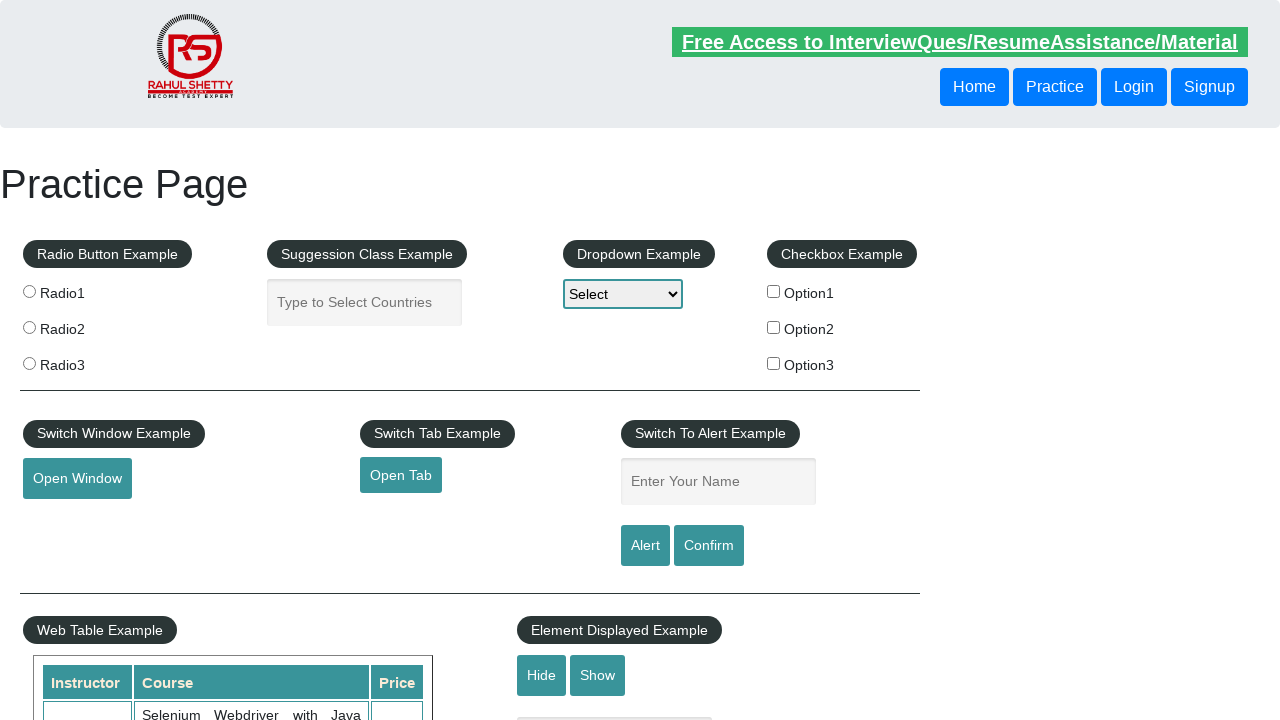

Verified footer link is visible with href: #
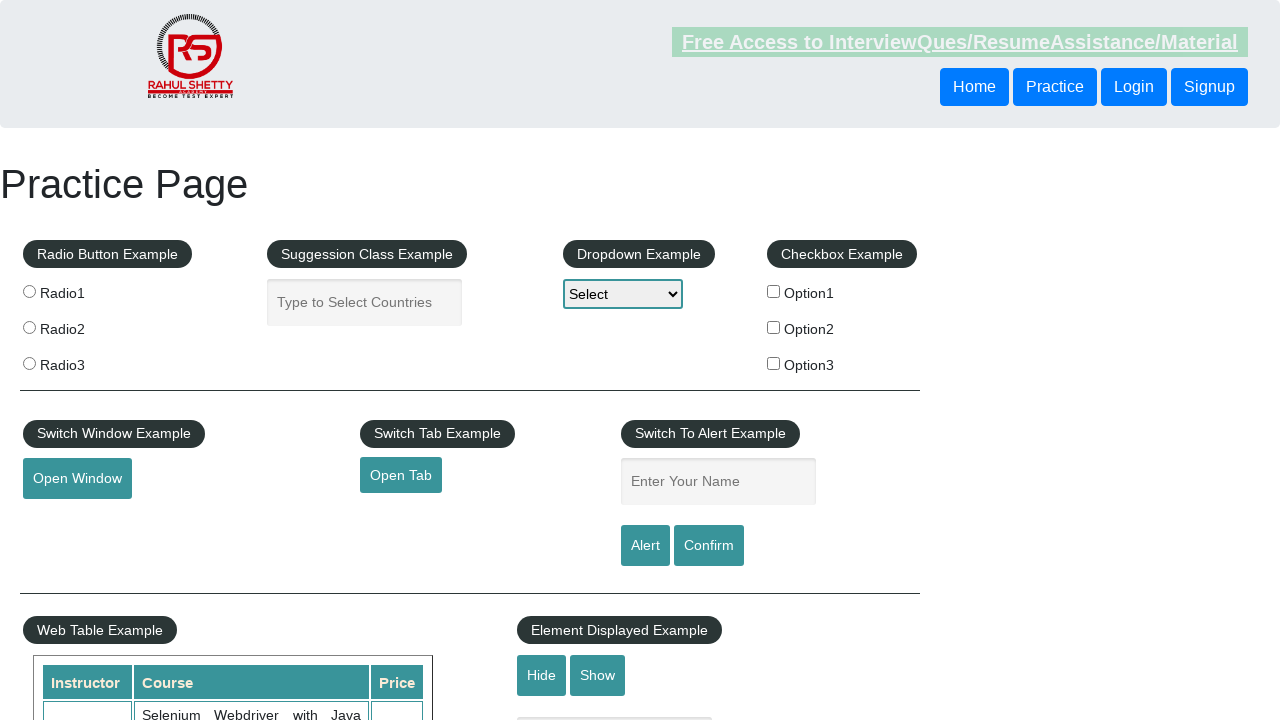

Retrieved href attribute from footer link
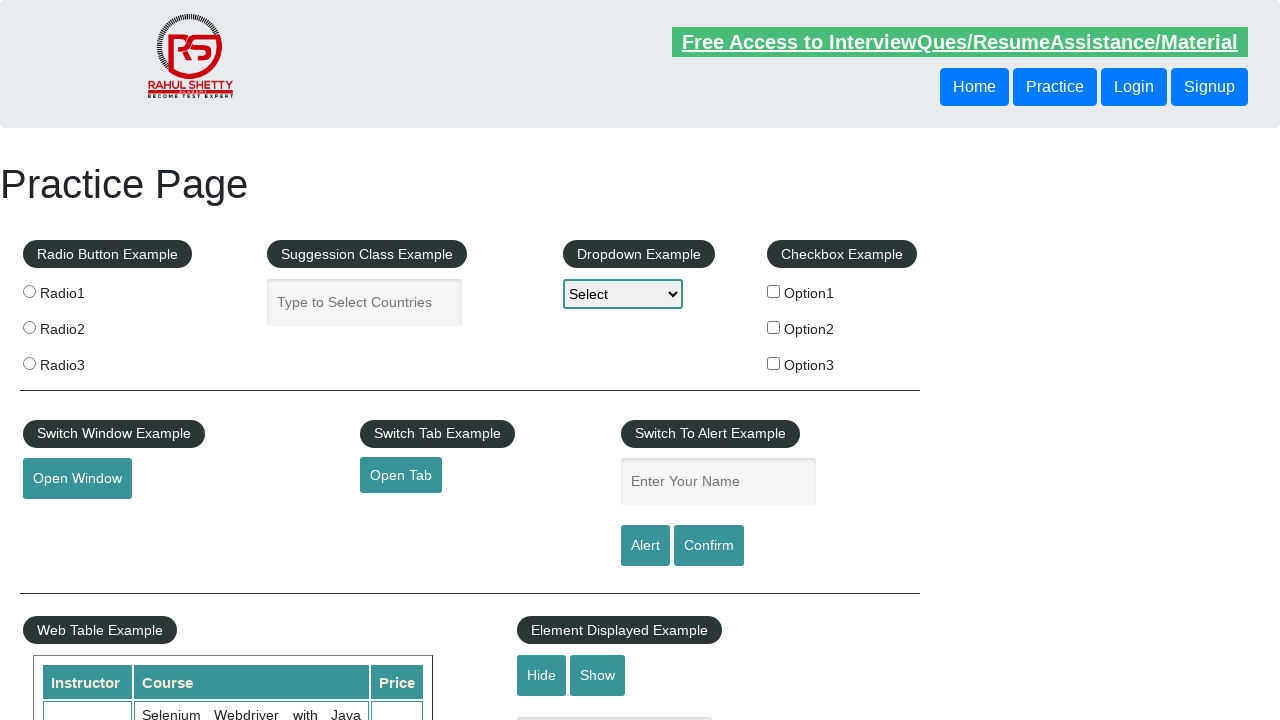

Verified footer link is visible with href: #
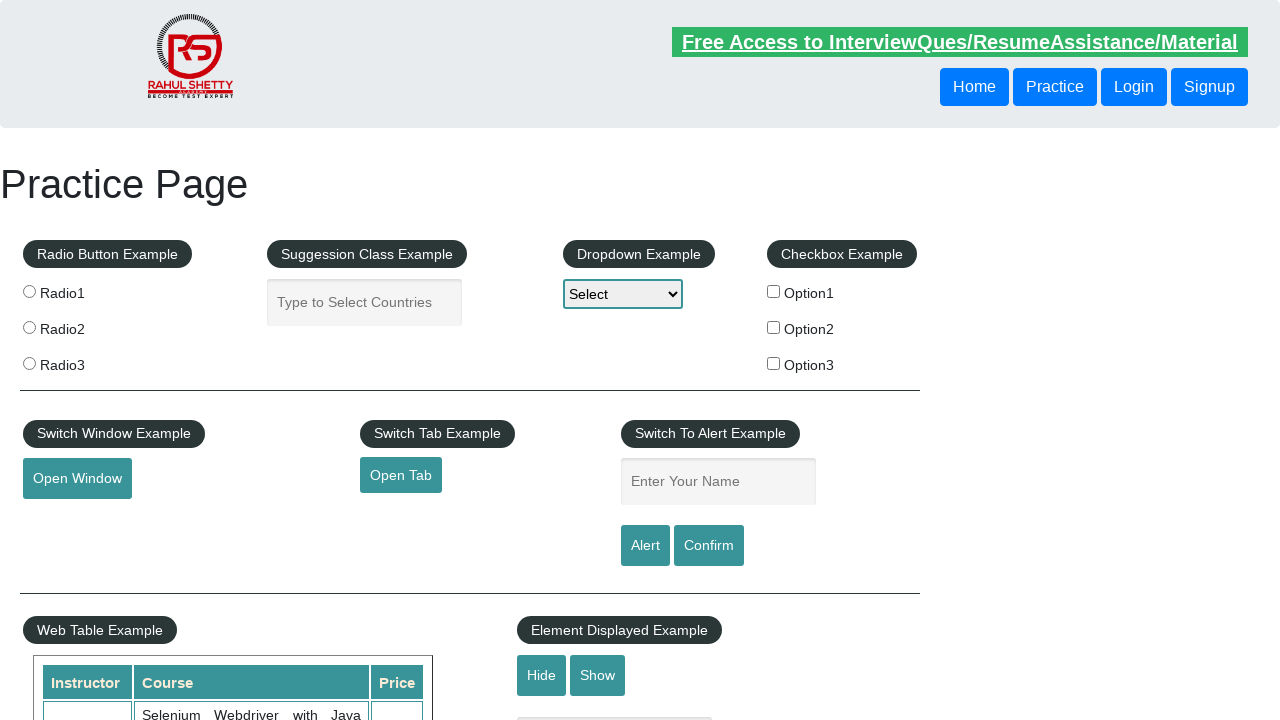

Retrieved href attribute from footer link
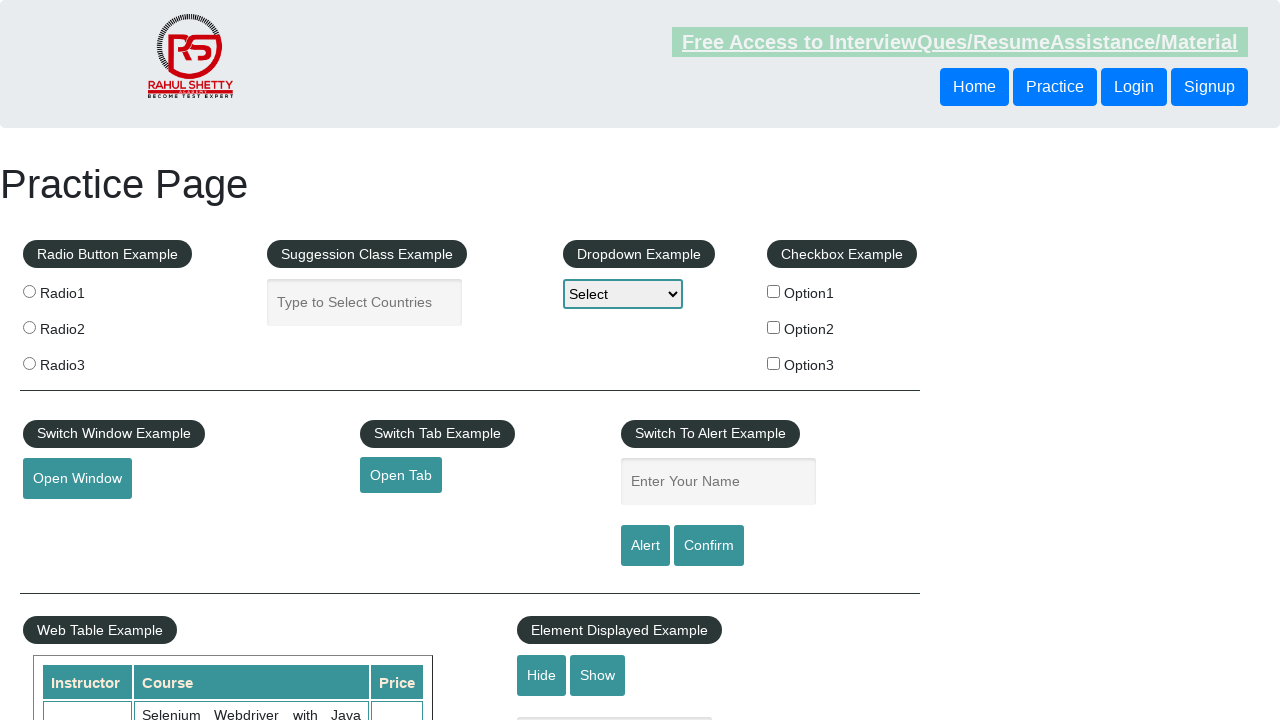

Verified footer link is visible with href: #
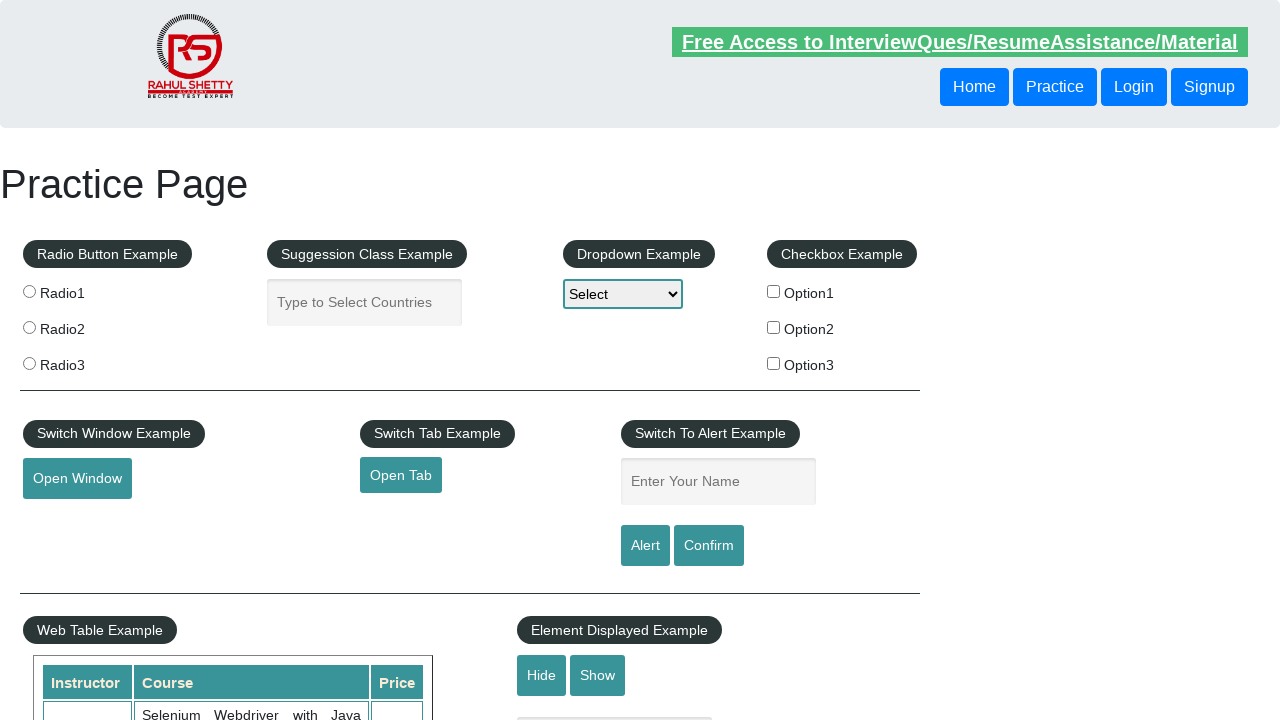

Retrieved href attribute from footer link
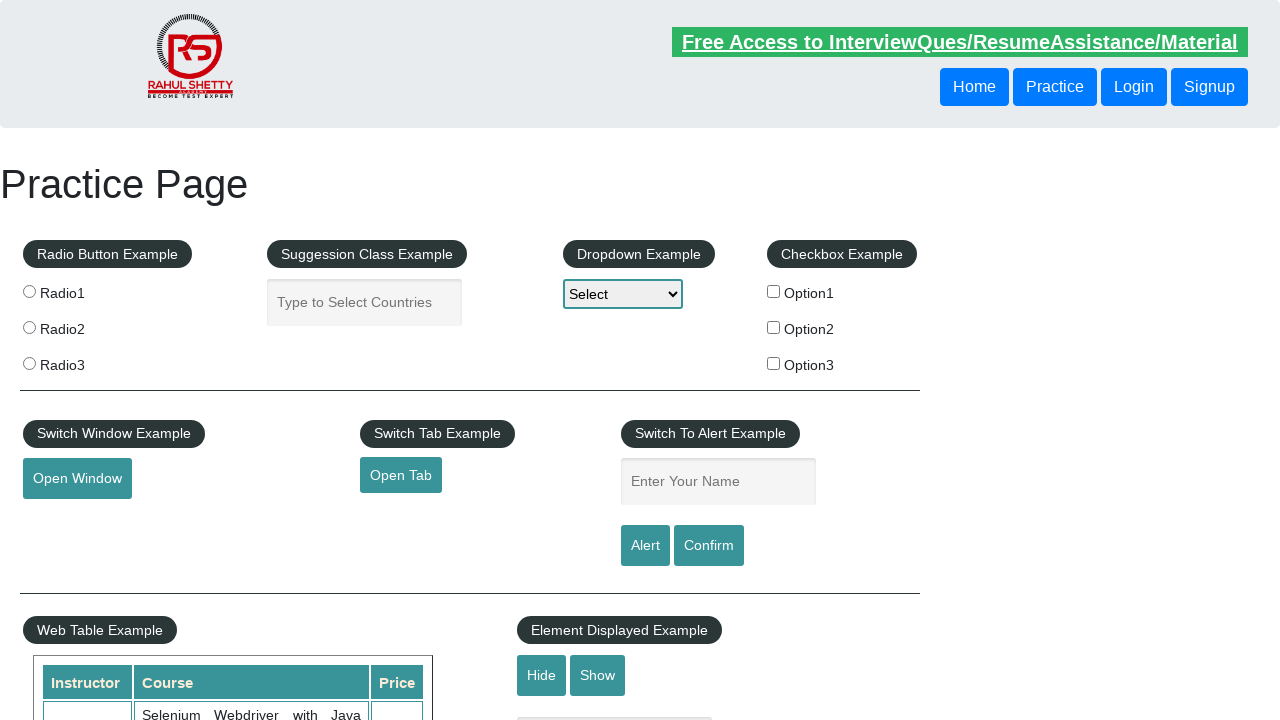

Verified footer link is visible with href: #
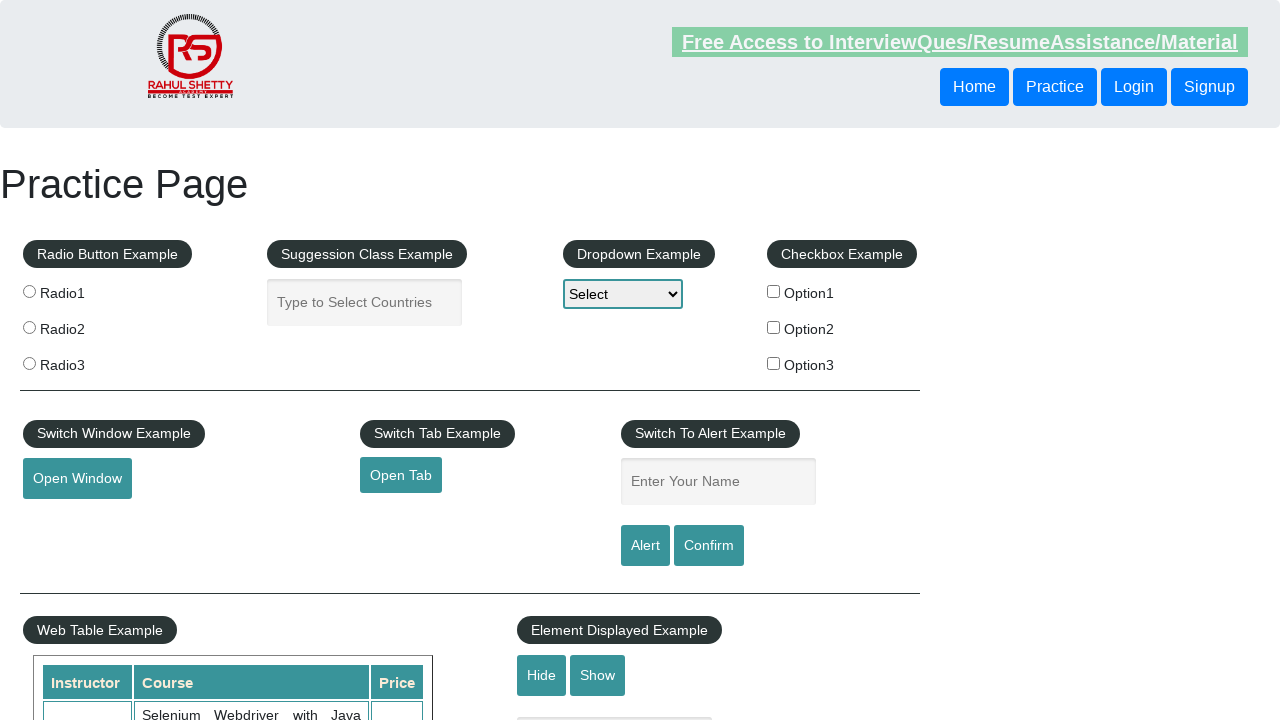

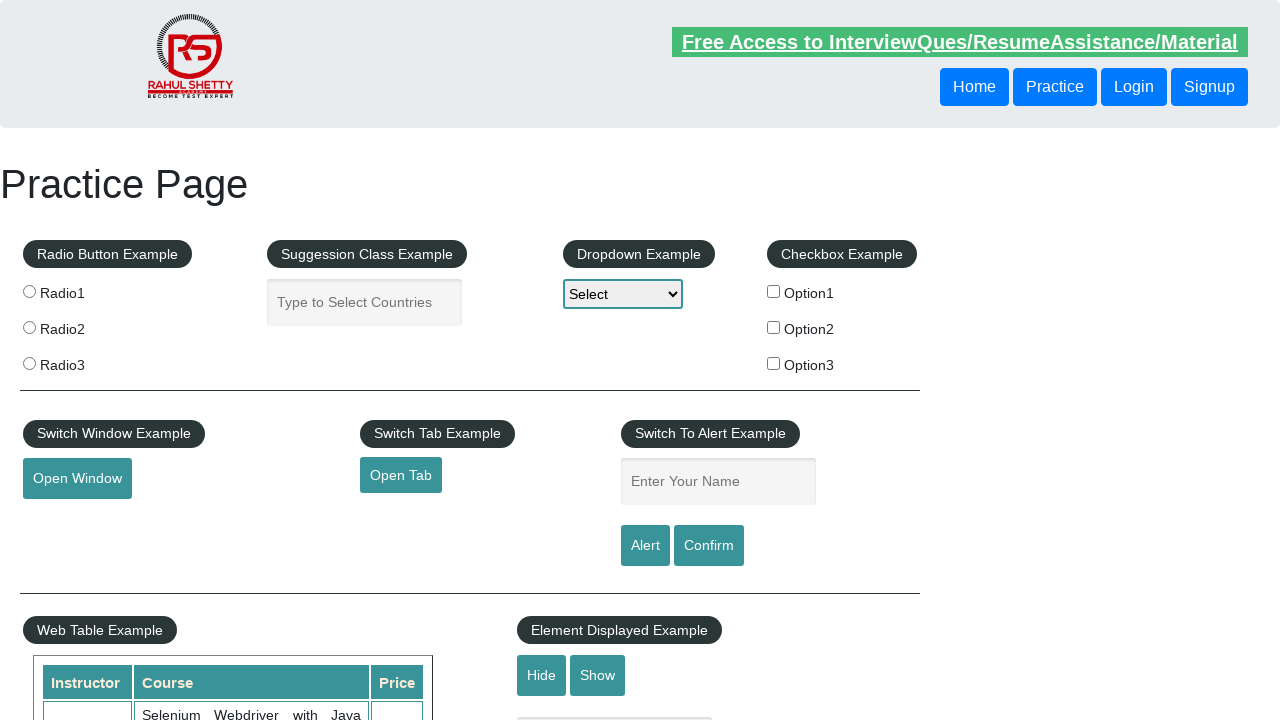